Tests the HackerTyper interactive typing simulator by clicking on the page to activate it, then sending multiple keystrokes to trigger the hacker-style text animation effect.

Starting URL: https://hackertyper.net/

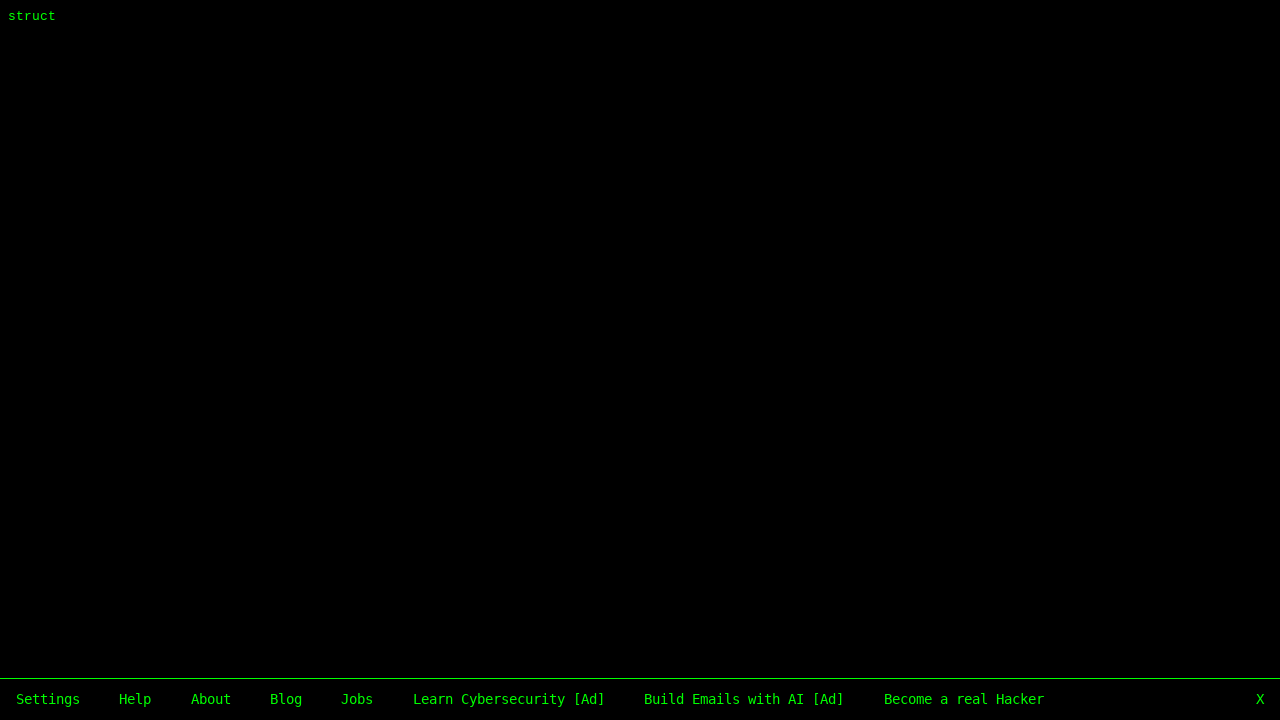

Clicked on page body to activate HackerTyper at (640, 360) on body
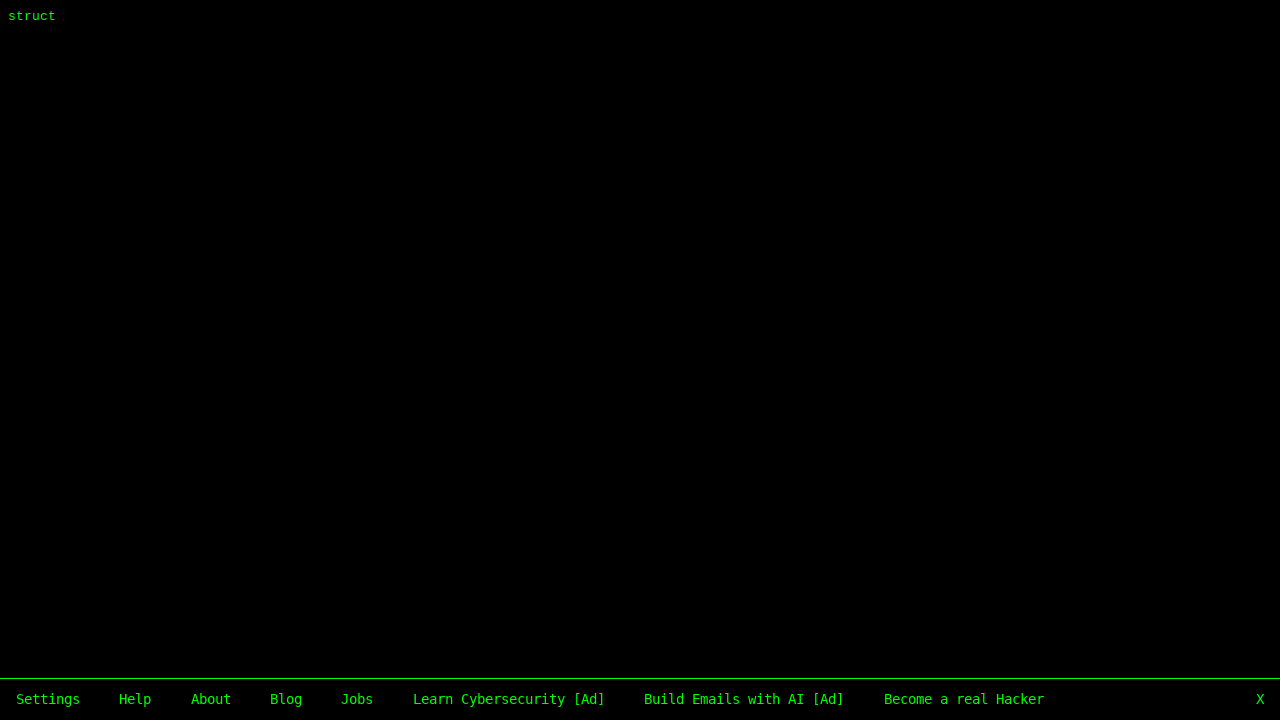

Typed 'HACK ' to trigger hacker-style text animation (iteration 1/20)
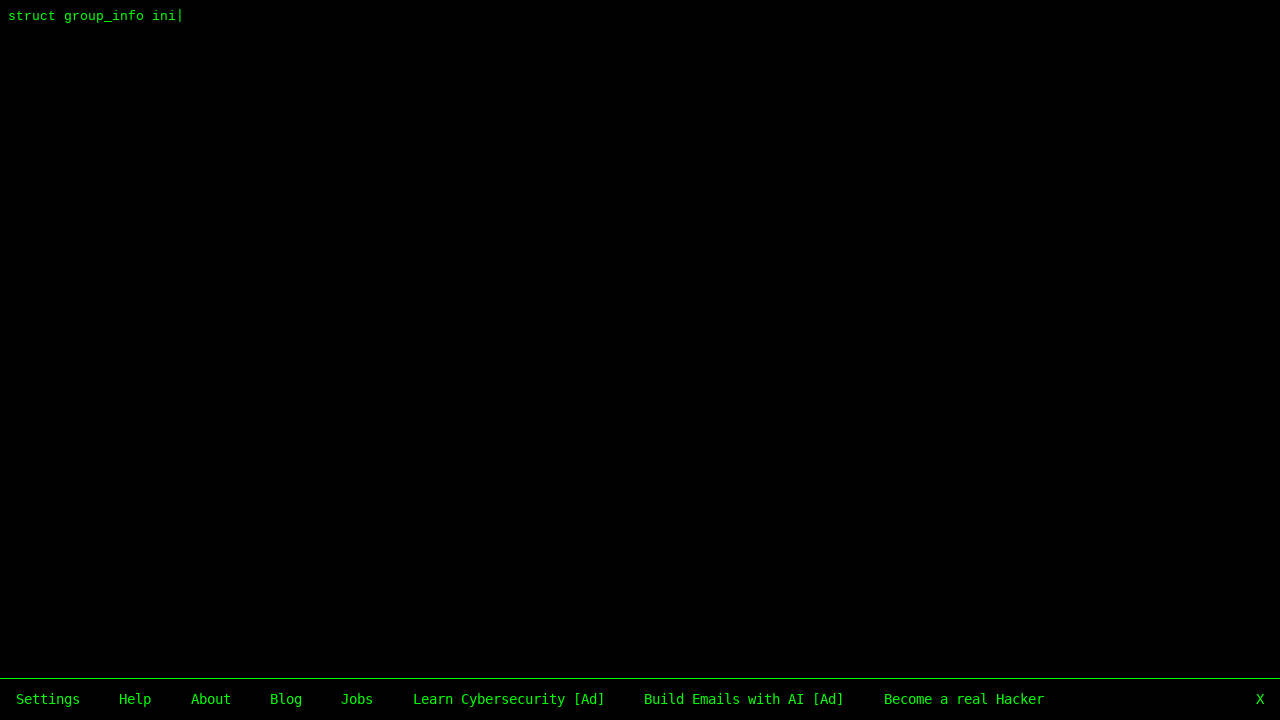

Waited 100ms to observe typing effect
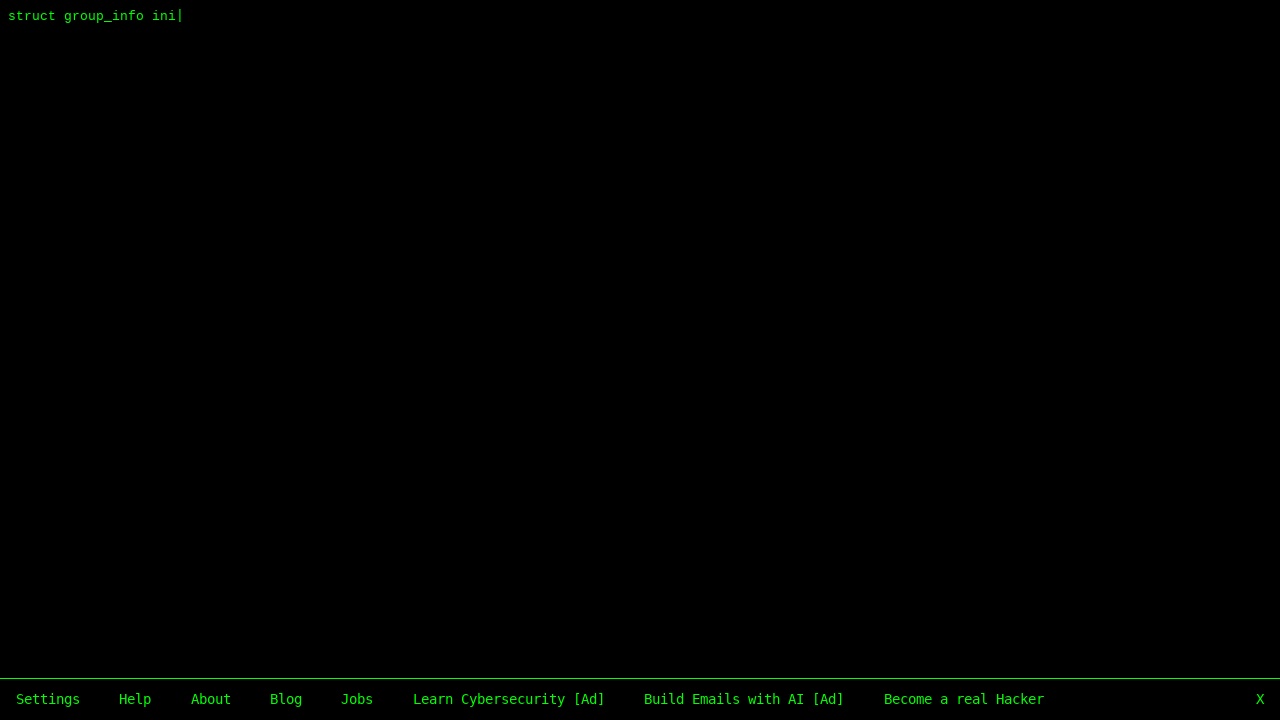

Typed 'HACK ' to trigger hacker-style text animation (iteration 2/20)
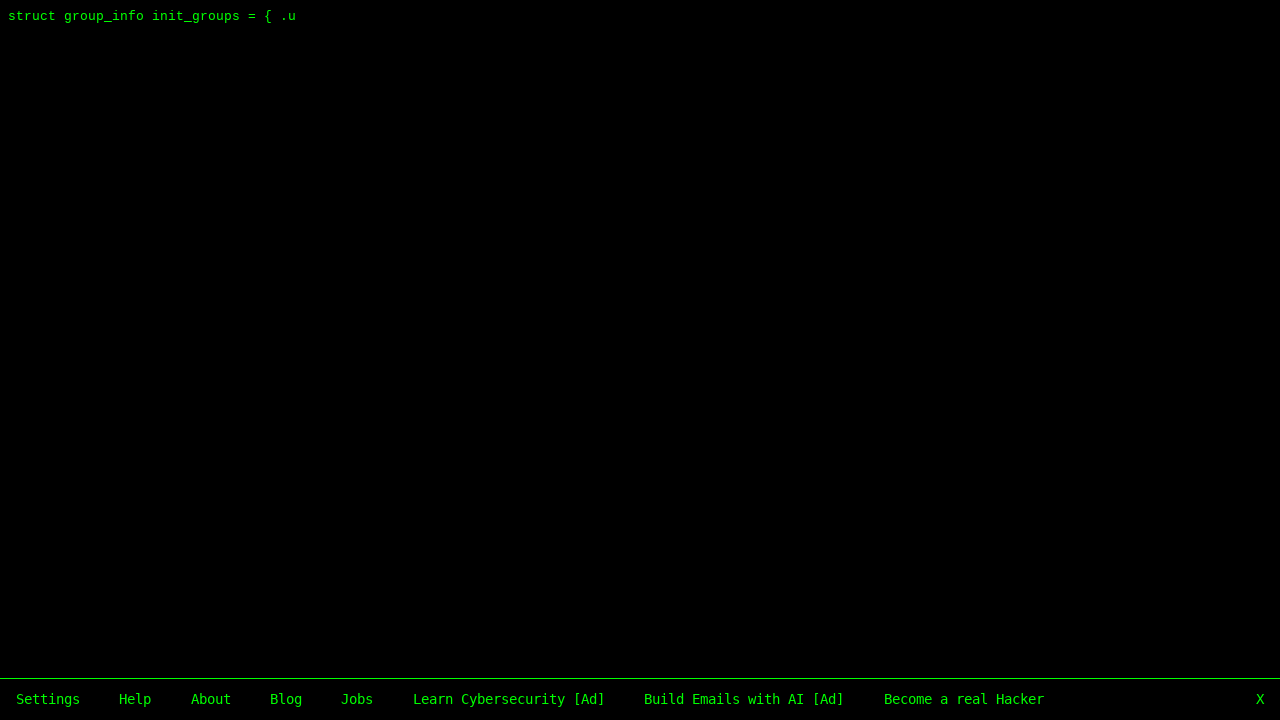

Waited 100ms to observe typing effect
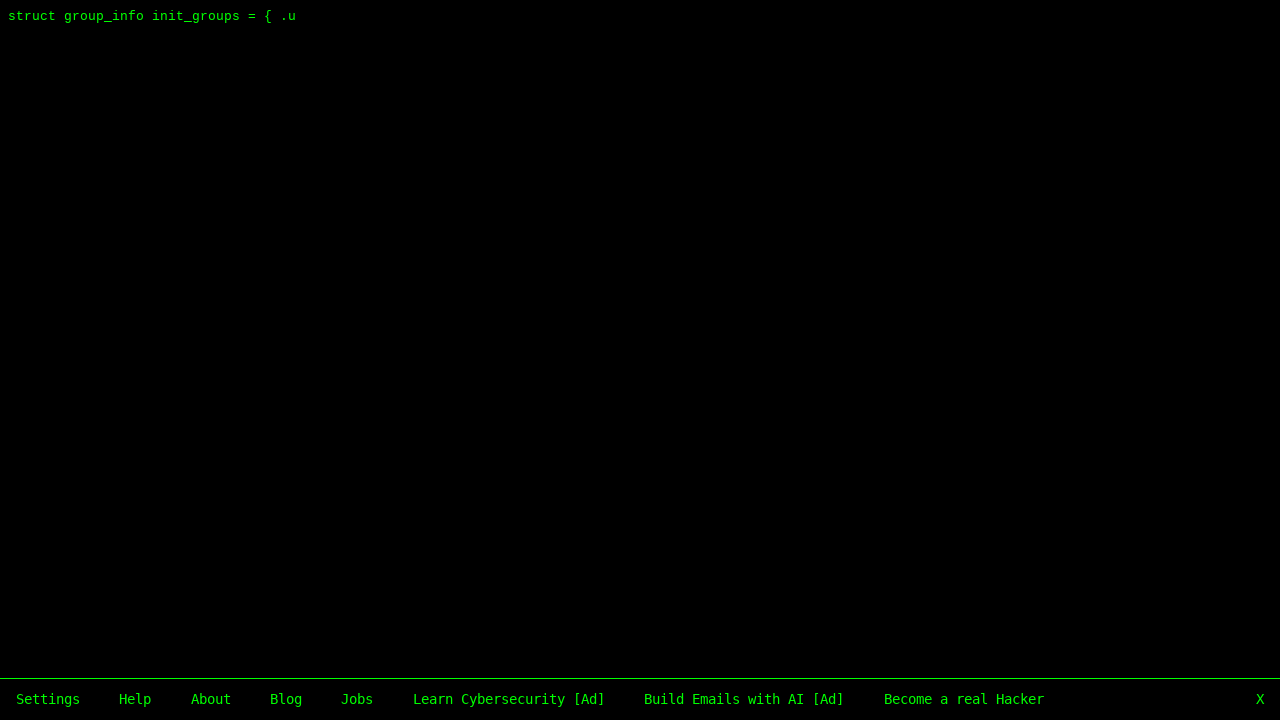

Typed 'HACK ' to trigger hacker-style text animation (iteration 3/20)
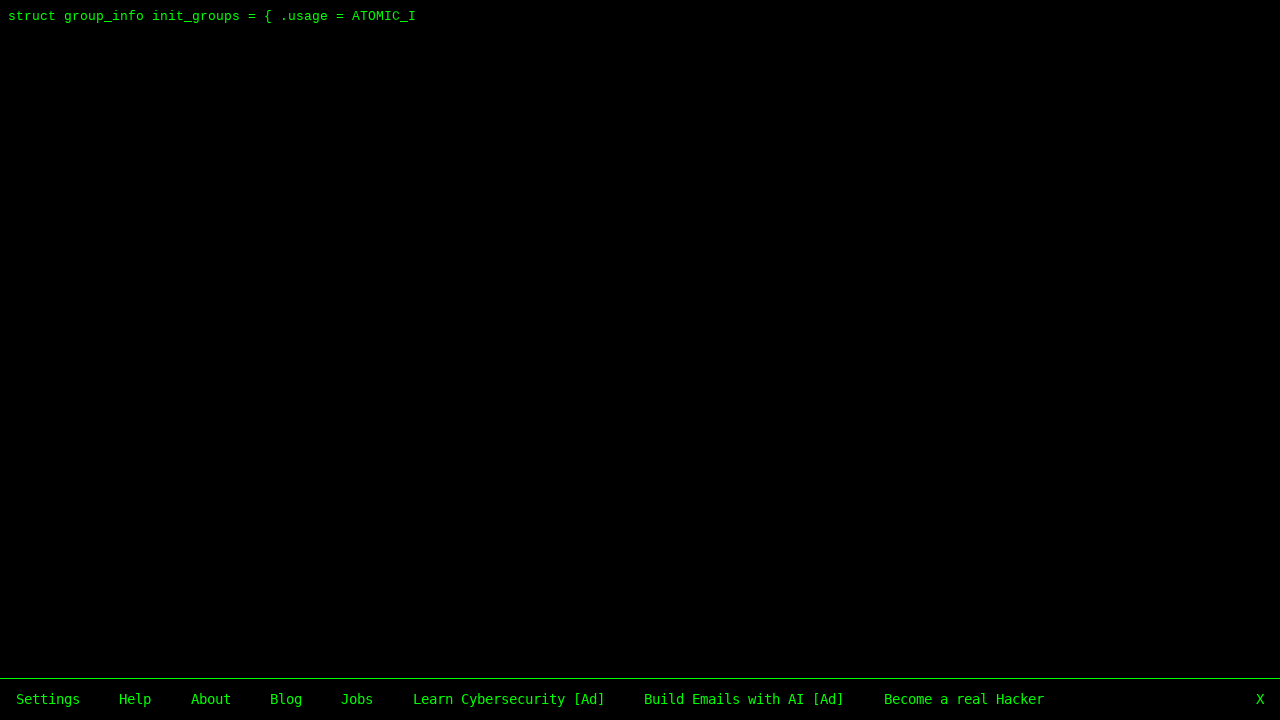

Waited 100ms to observe typing effect
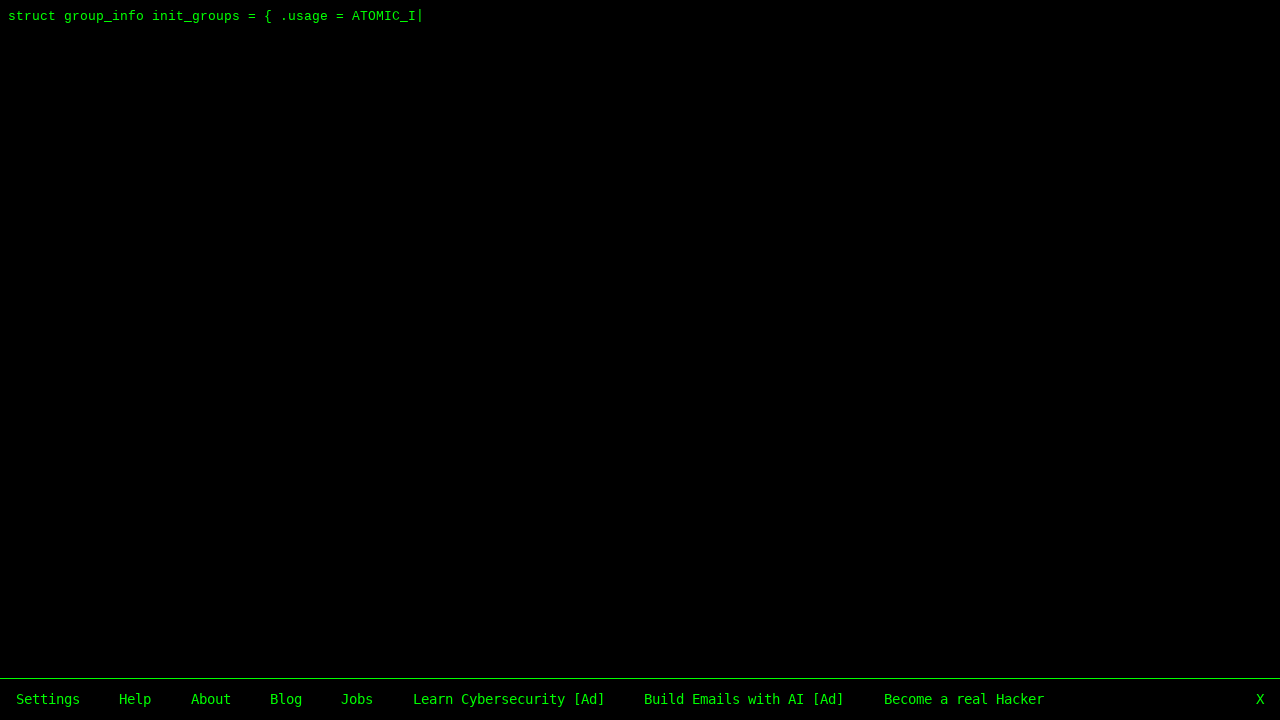

Typed 'HACK ' to trigger hacker-style text animation (iteration 4/20)
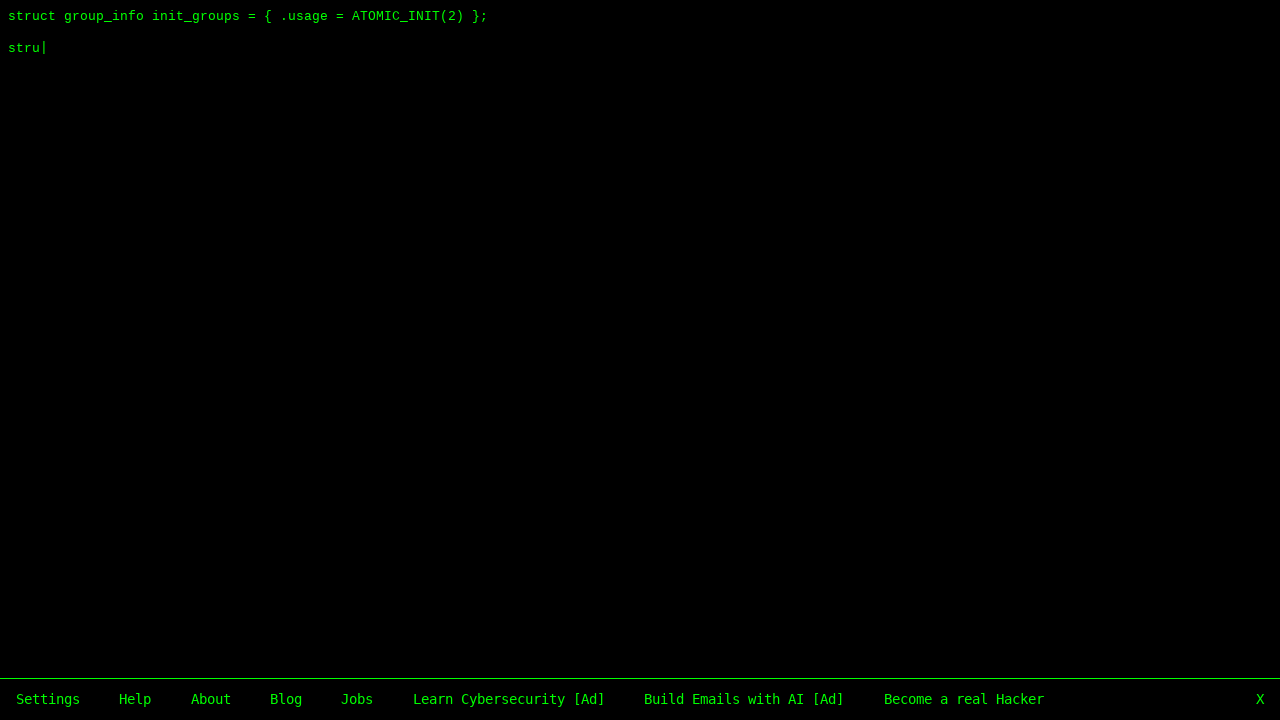

Waited 100ms to observe typing effect
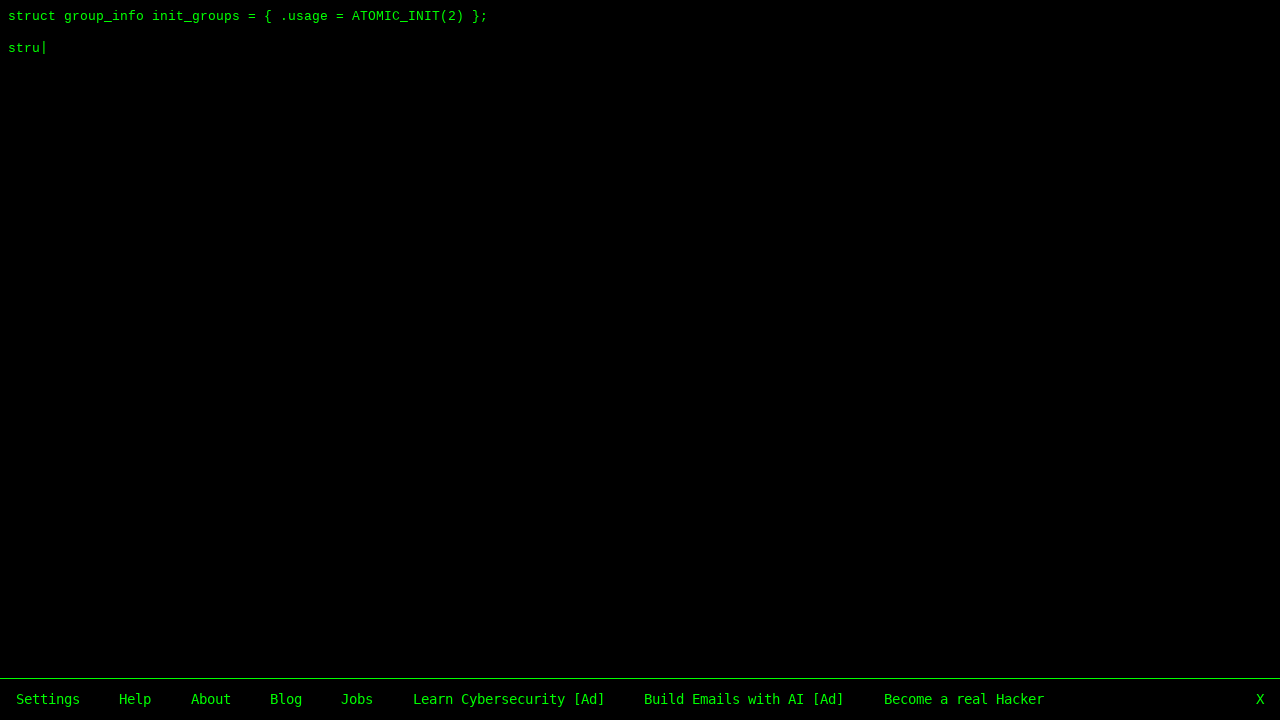

Typed 'HACK ' to trigger hacker-style text animation (iteration 5/20)
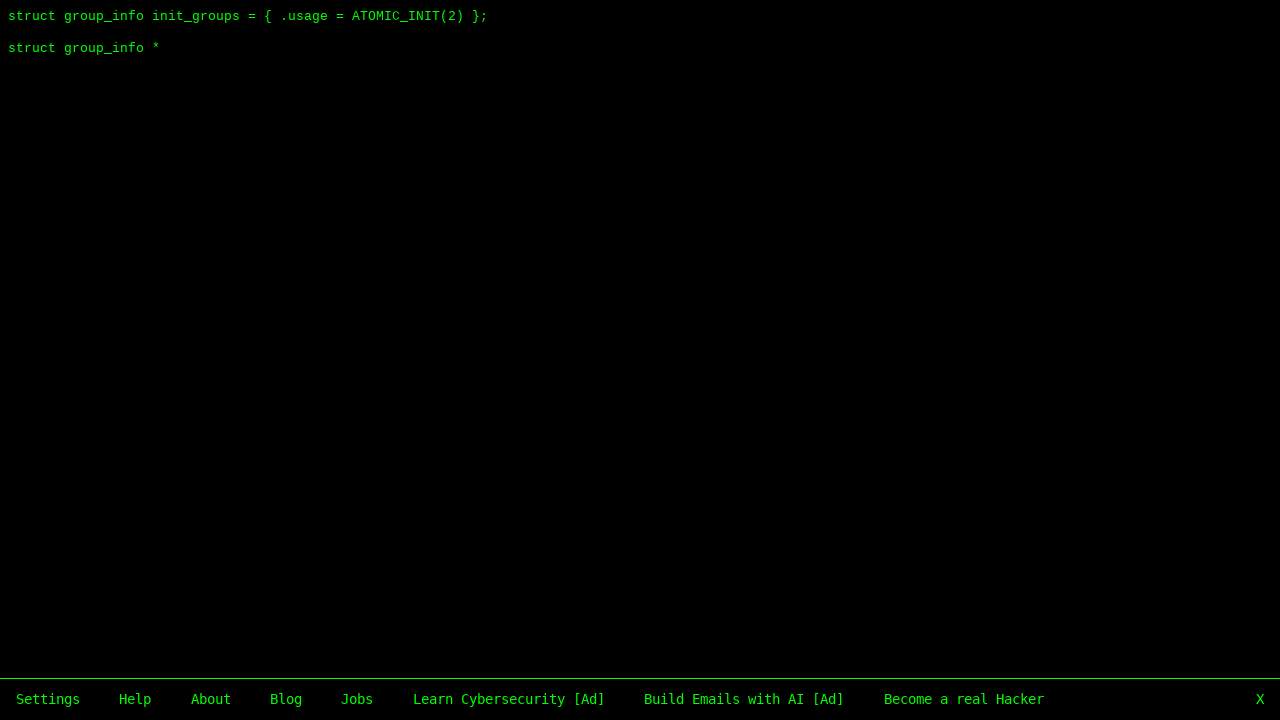

Waited 100ms to observe typing effect
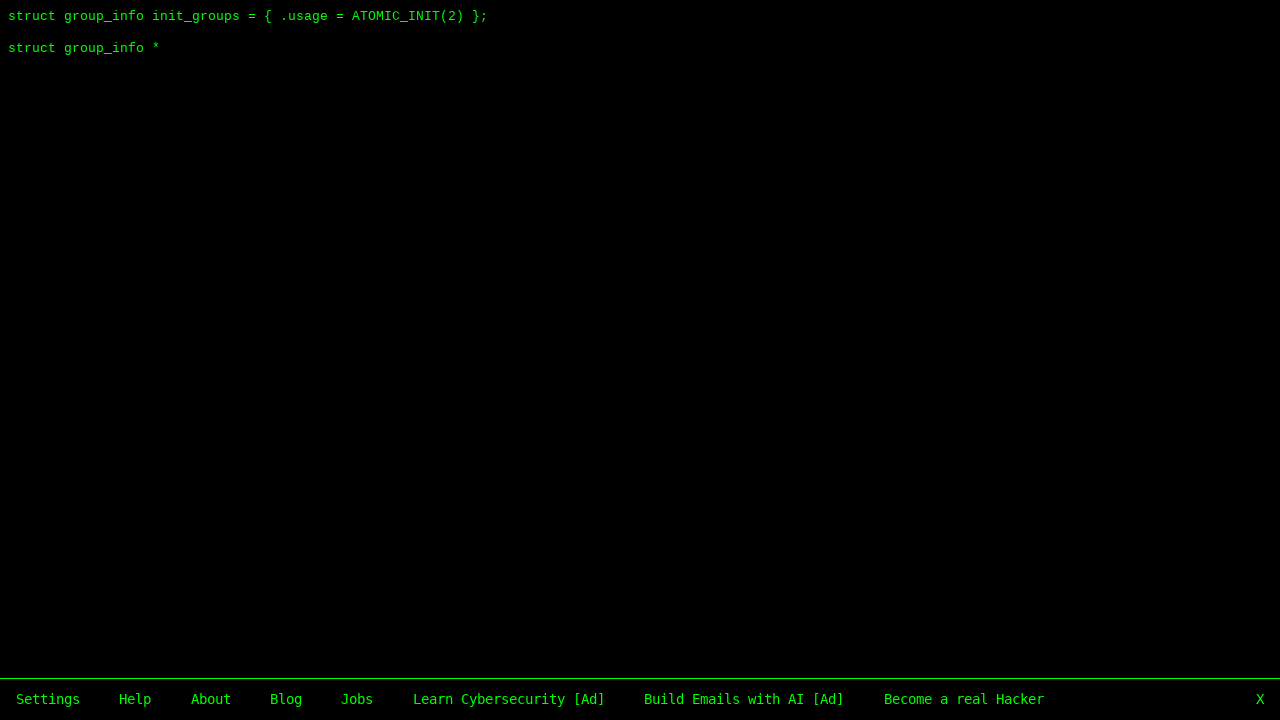

Typed 'HACK ' to trigger hacker-style text animation (iteration 6/20)
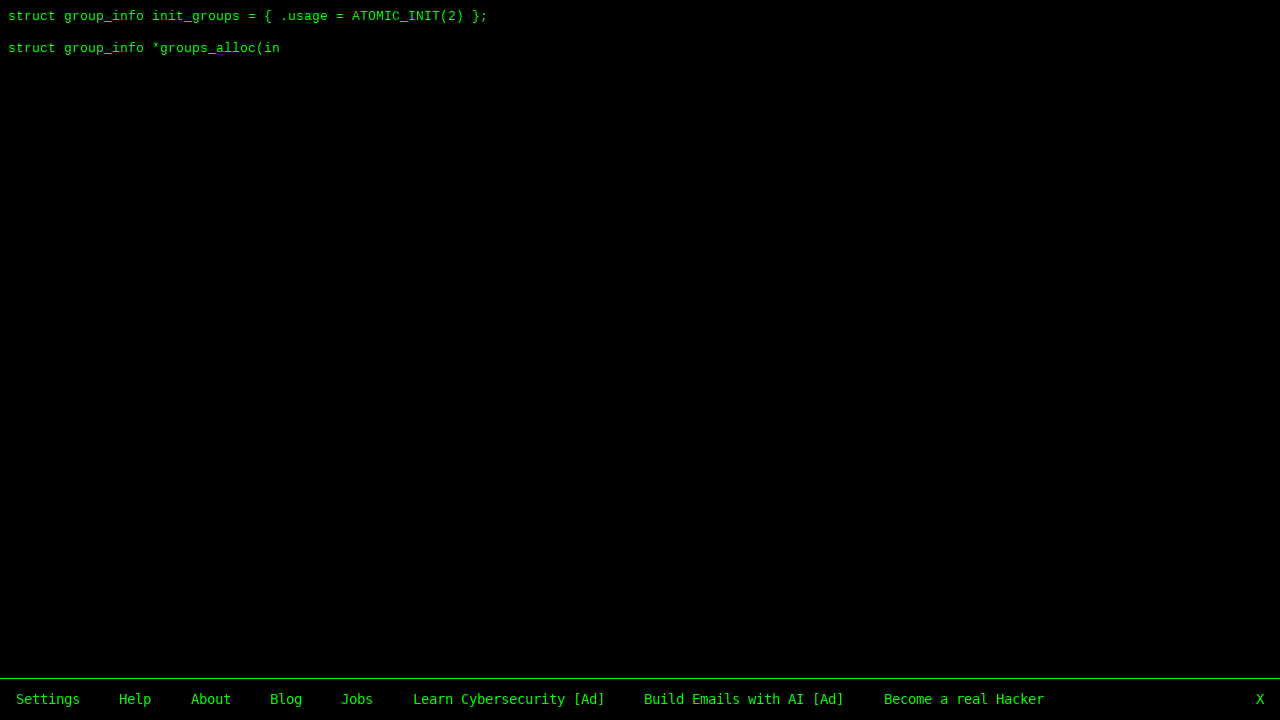

Waited 100ms to observe typing effect
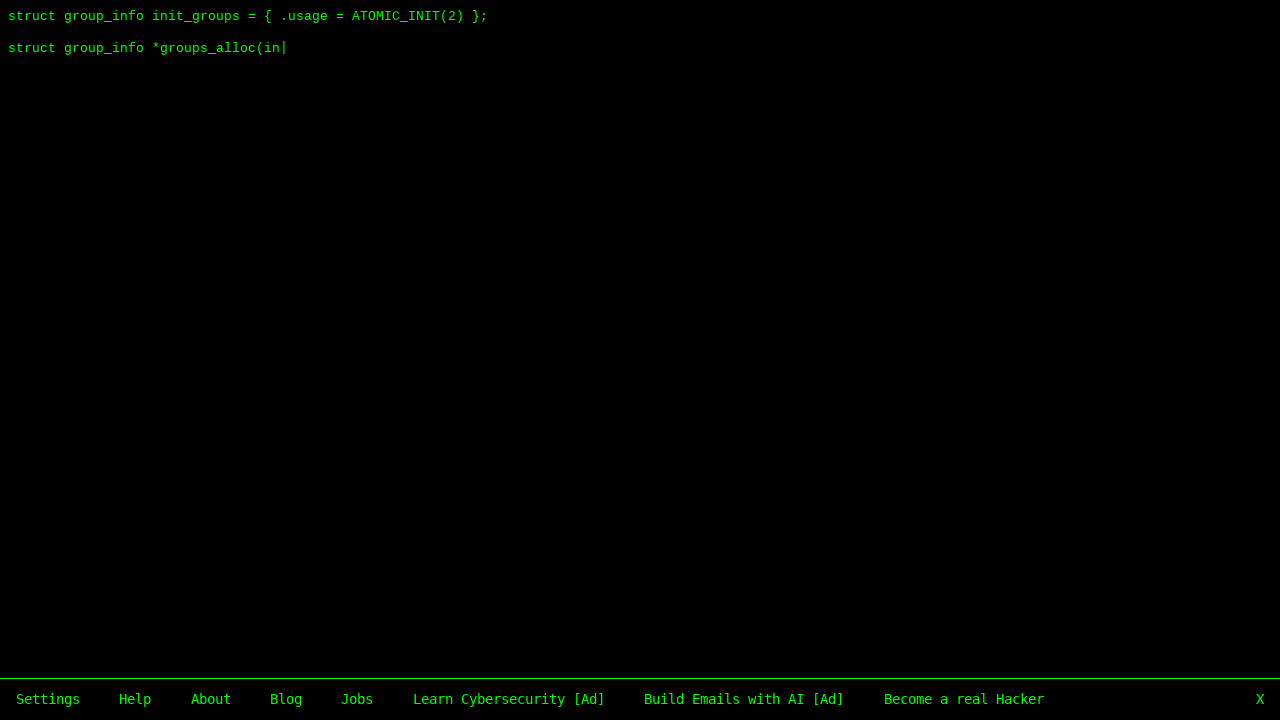

Typed 'HACK ' to trigger hacker-style text animation (iteration 7/20)
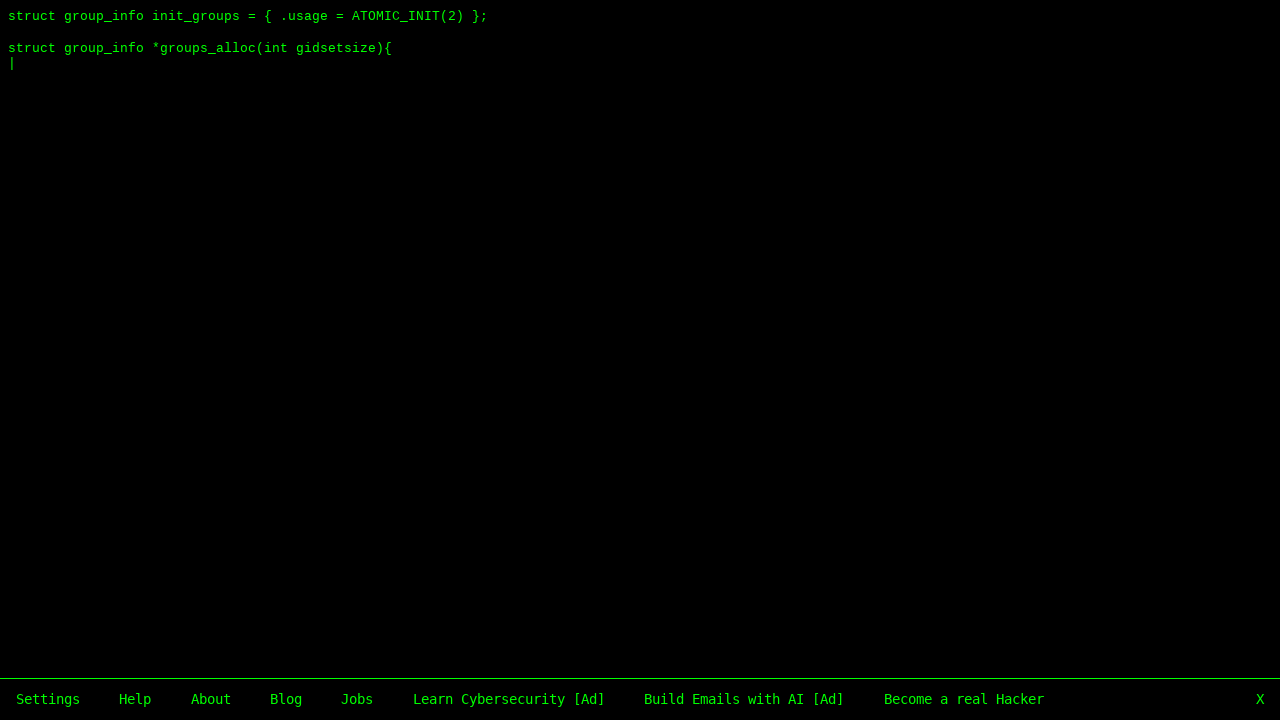

Waited 100ms to observe typing effect
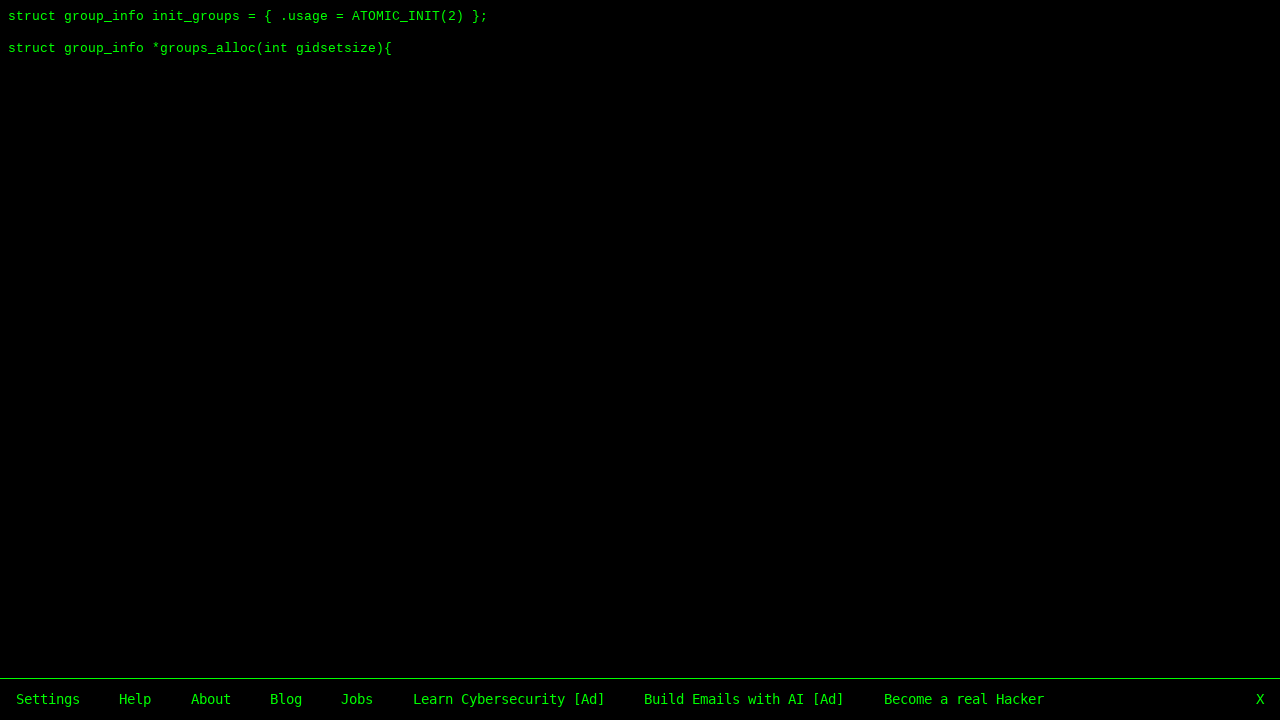

Typed 'HACK ' to trigger hacker-style text animation (iteration 8/20)
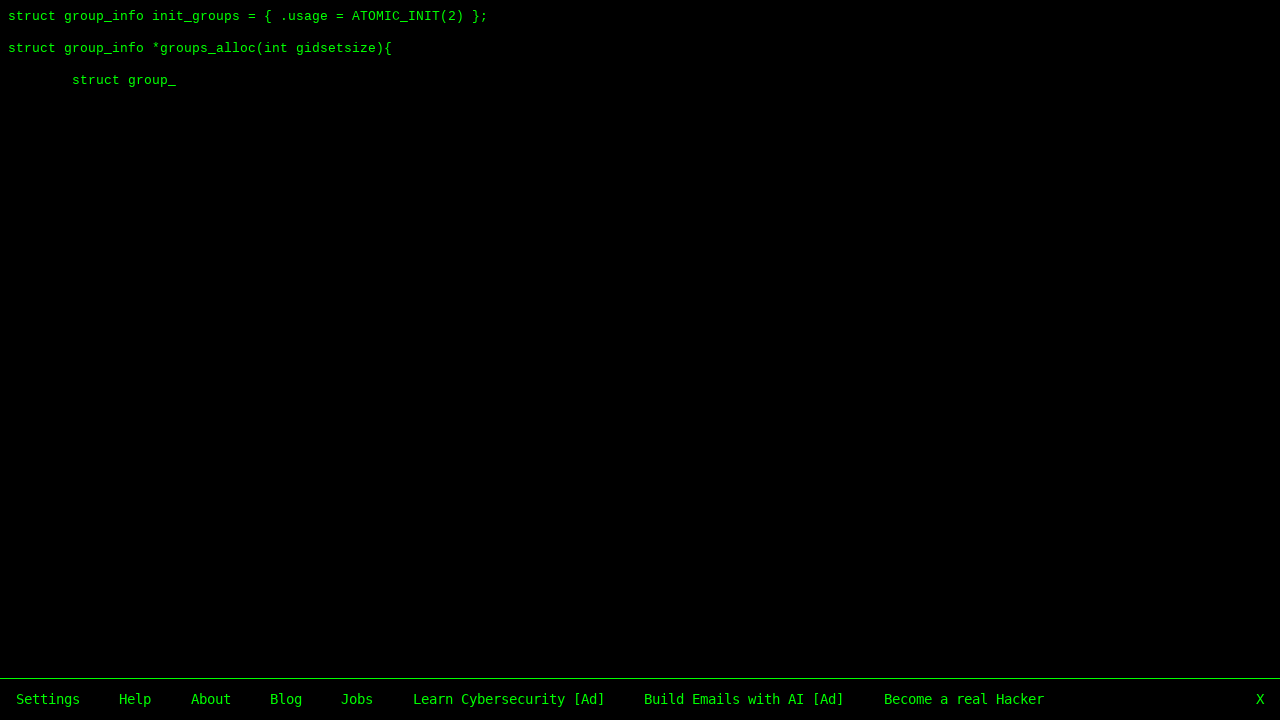

Waited 100ms to observe typing effect
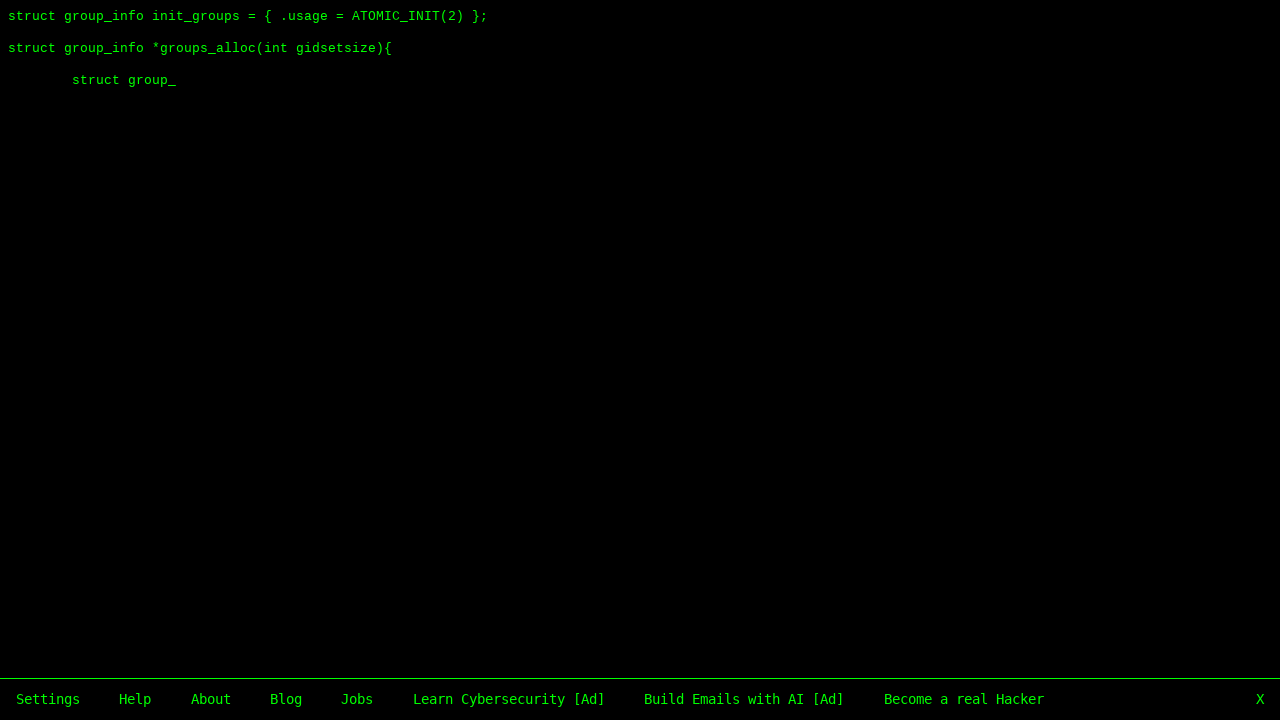

Typed 'HACK ' to trigger hacker-style text animation (iteration 9/20)
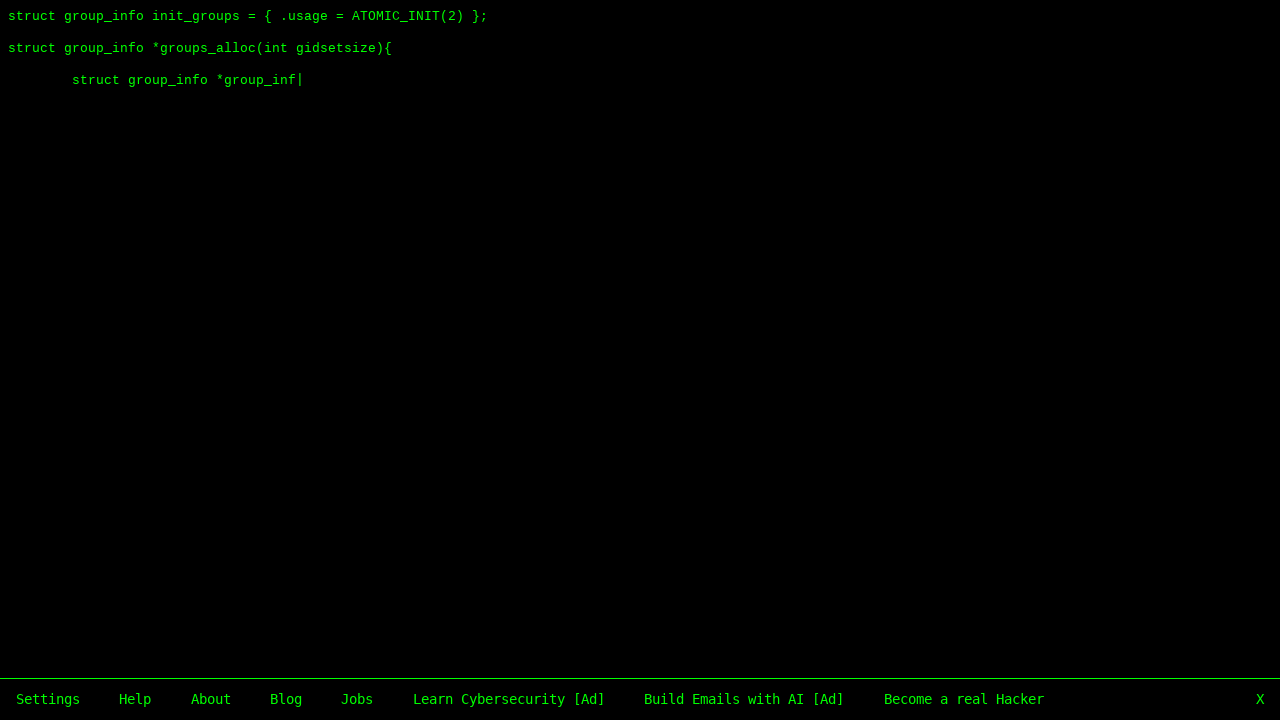

Waited 100ms to observe typing effect
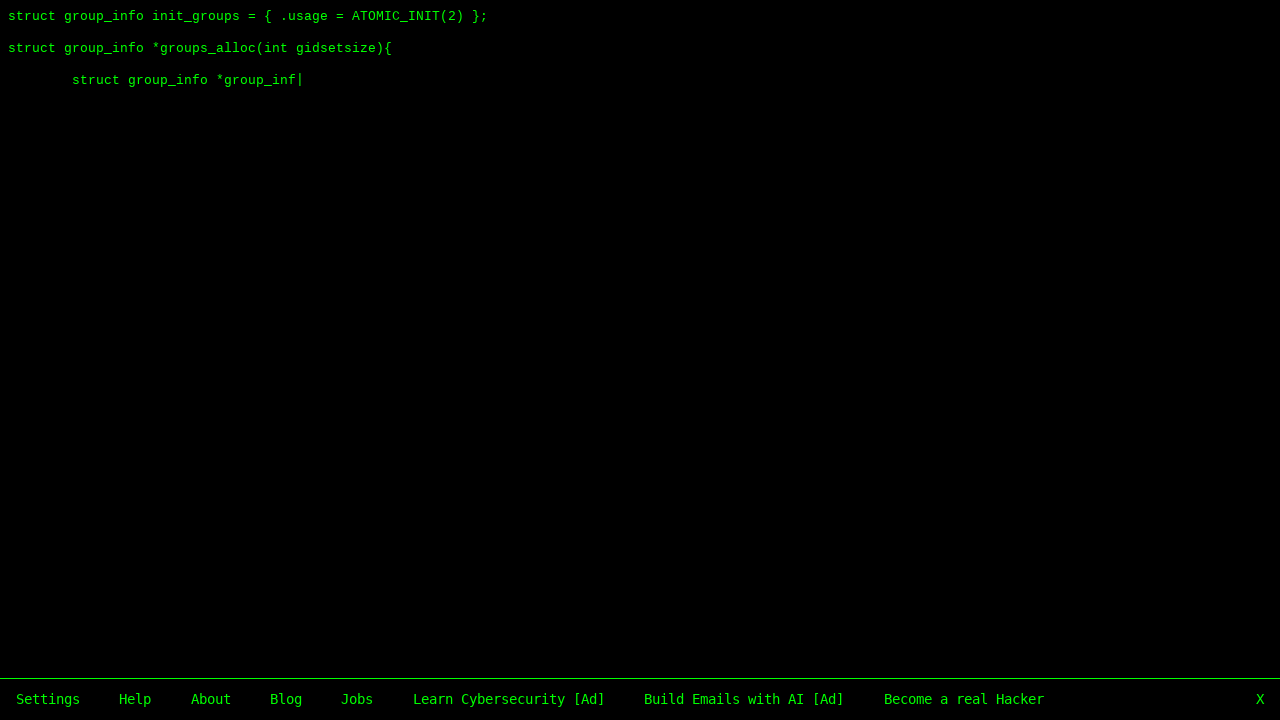

Typed 'HACK ' to trigger hacker-style text animation (iteration 10/20)
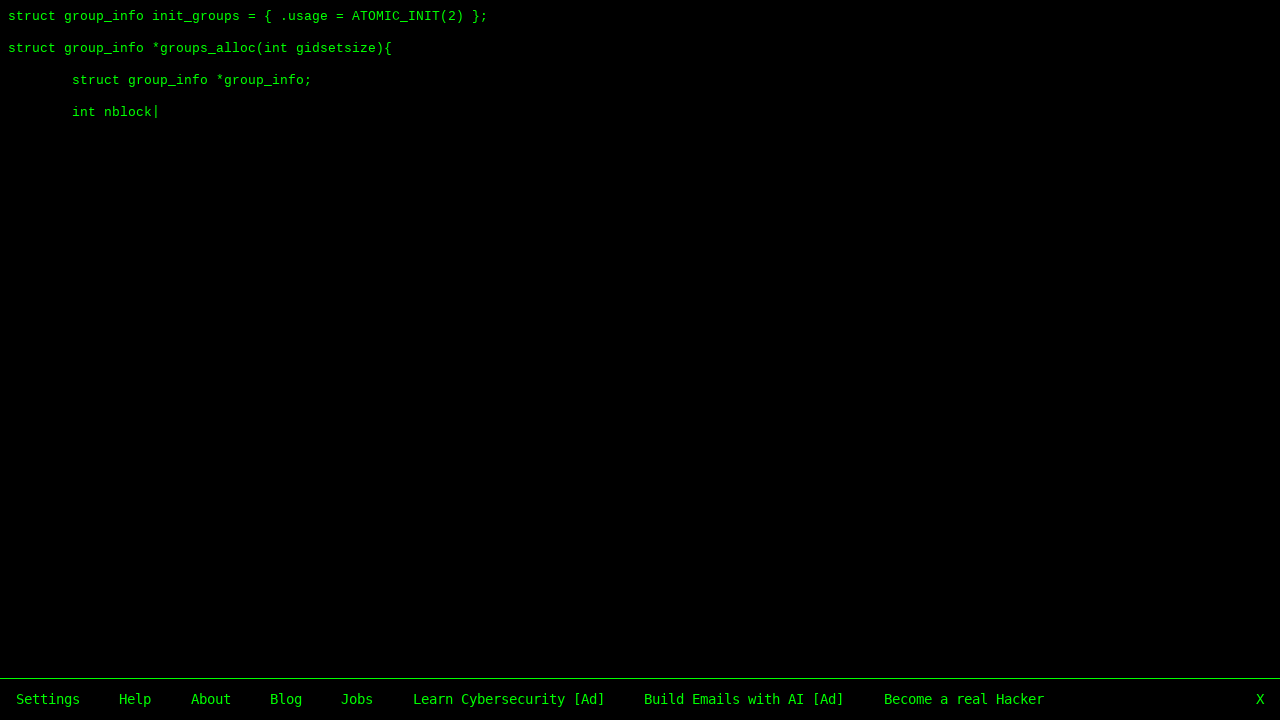

Waited 100ms to observe typing effect
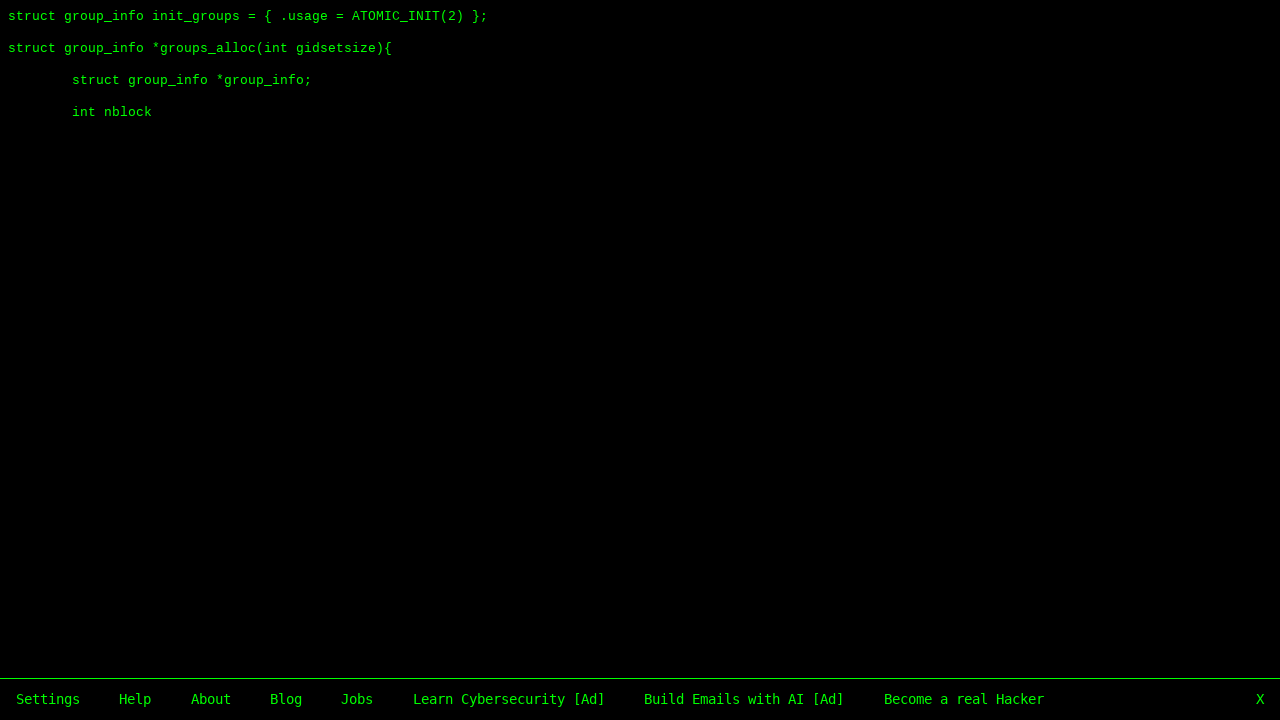

Typed 'HACK ' to trigger hacker-style text animation (iteration 11/20)
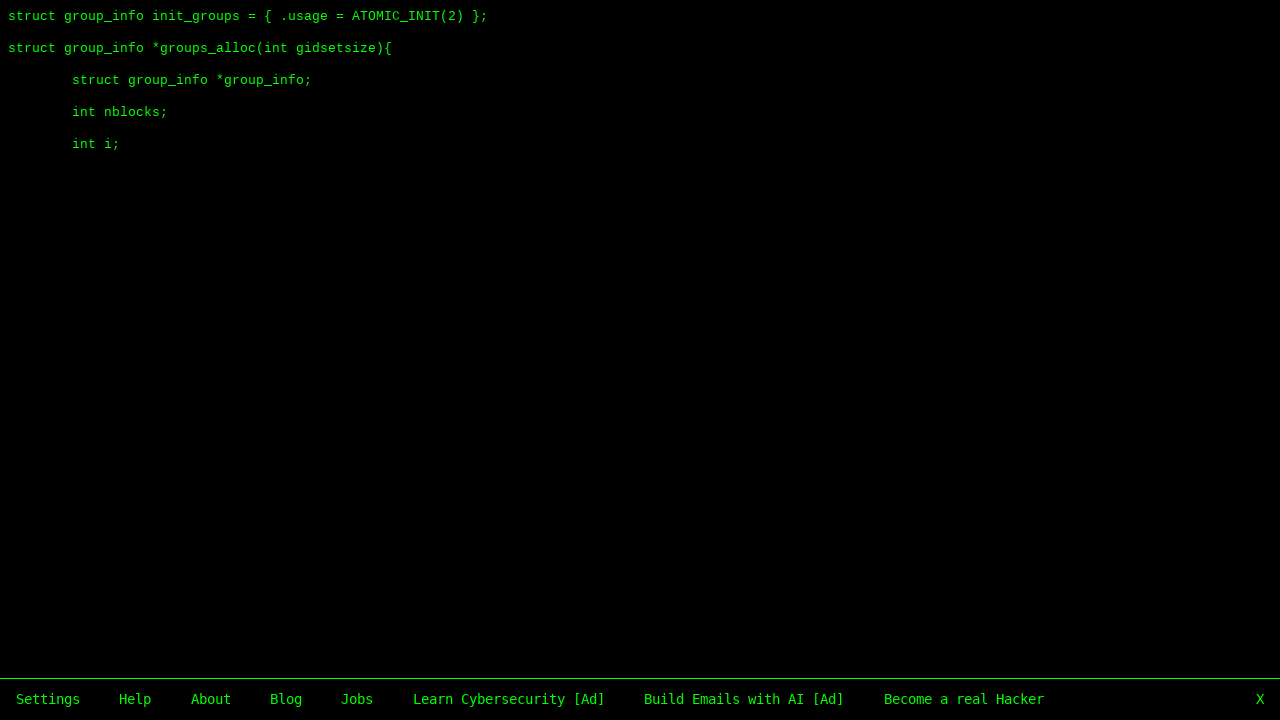

Waited 100ms to observe typing effect
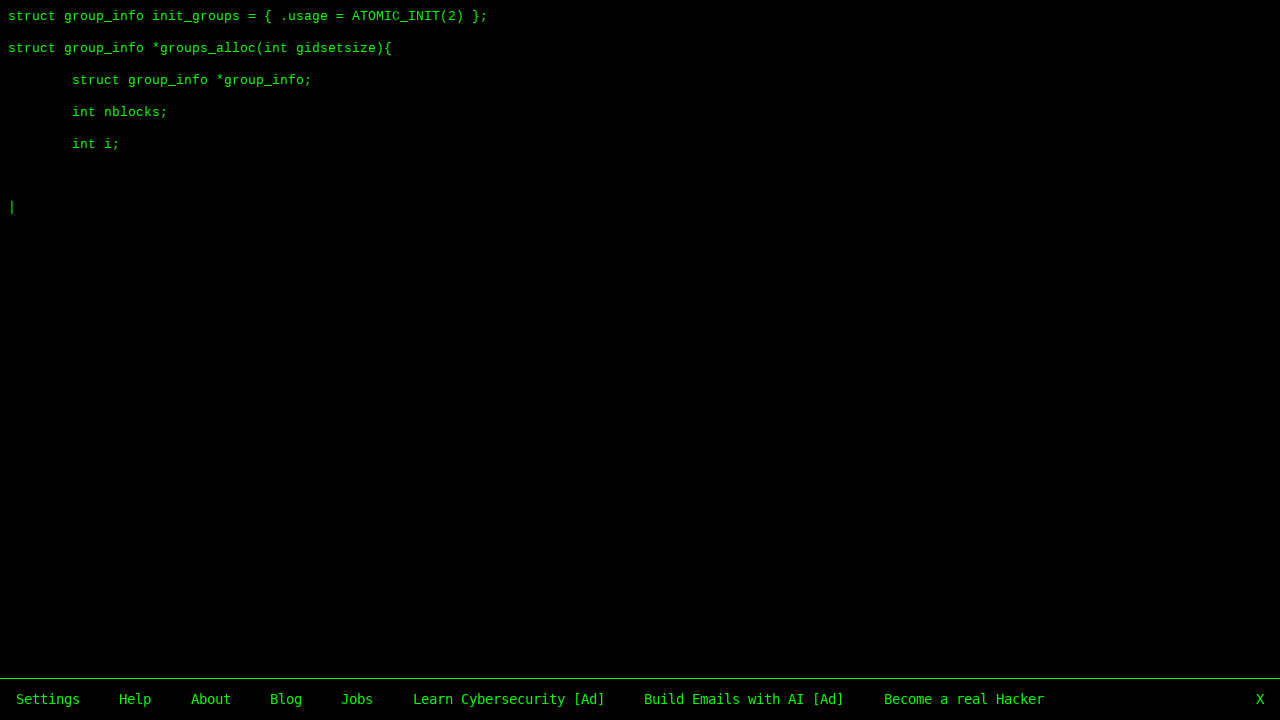

Typed 'HACK ' to trigger hacker-style text animation (iteration 12/20)
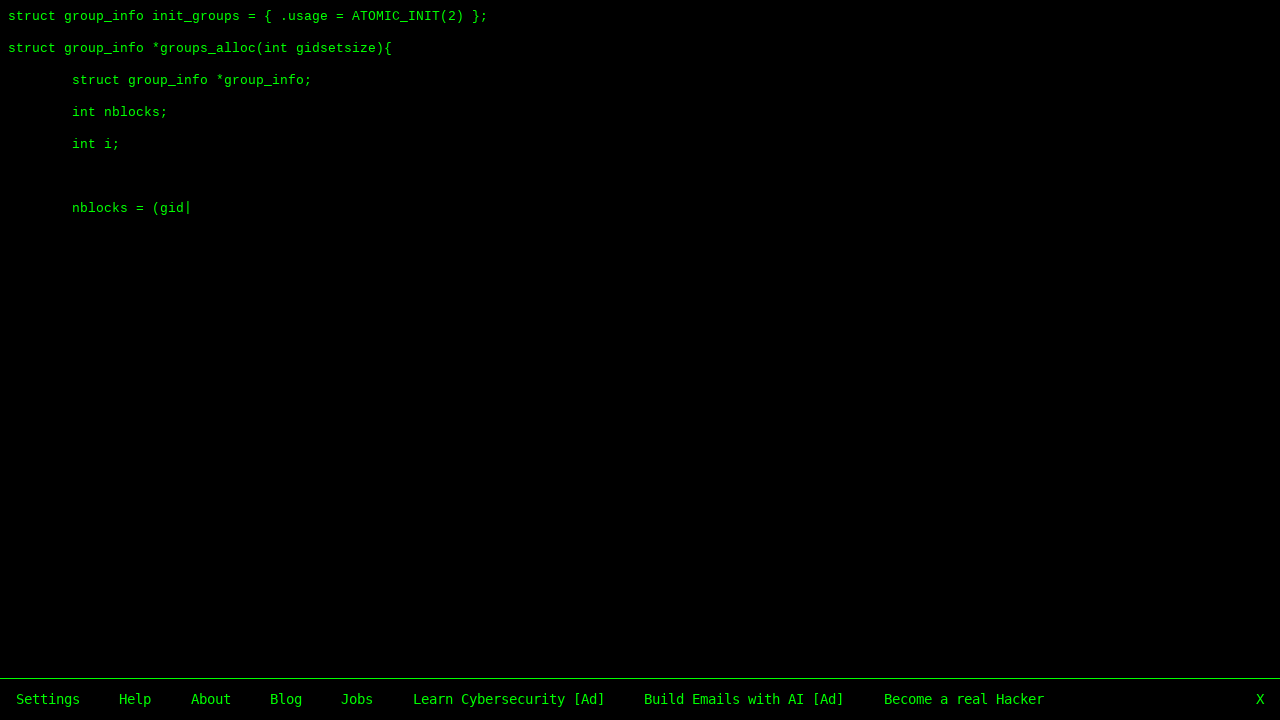

Waited 100ms to observe typing effect
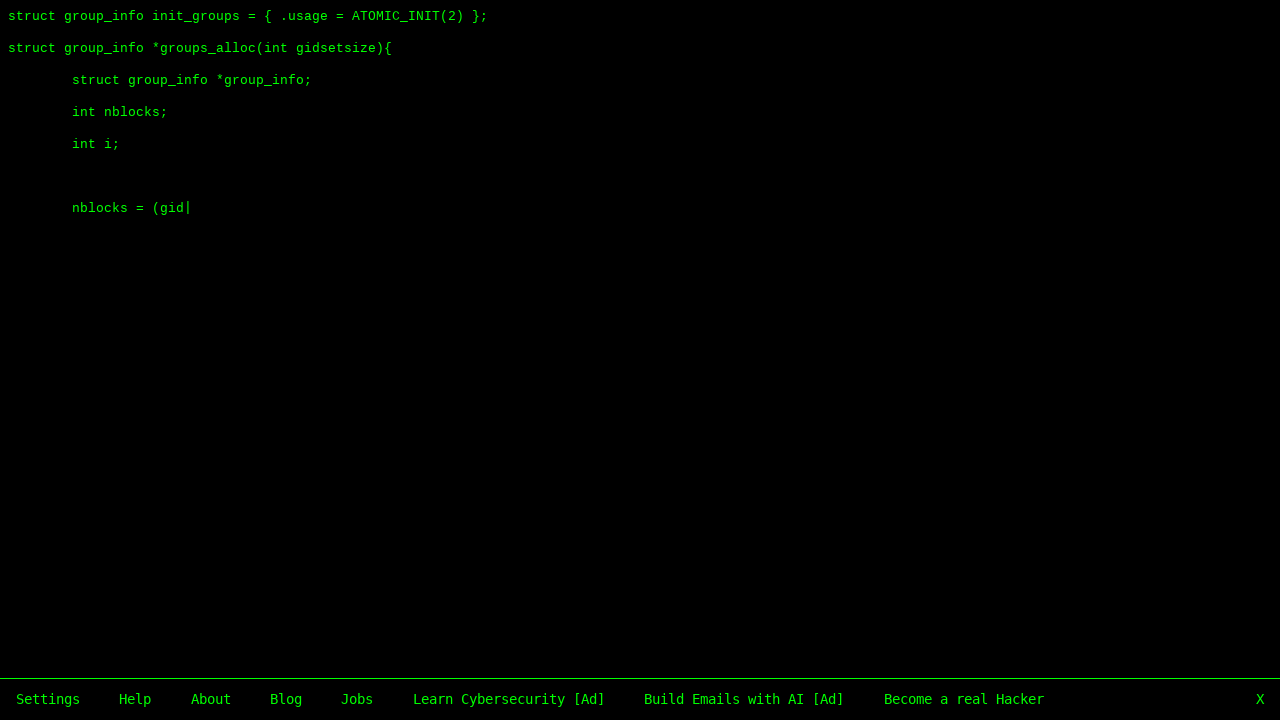

Typed 'HACK ' to trigger hacker-style text animation (iteration 13/20)
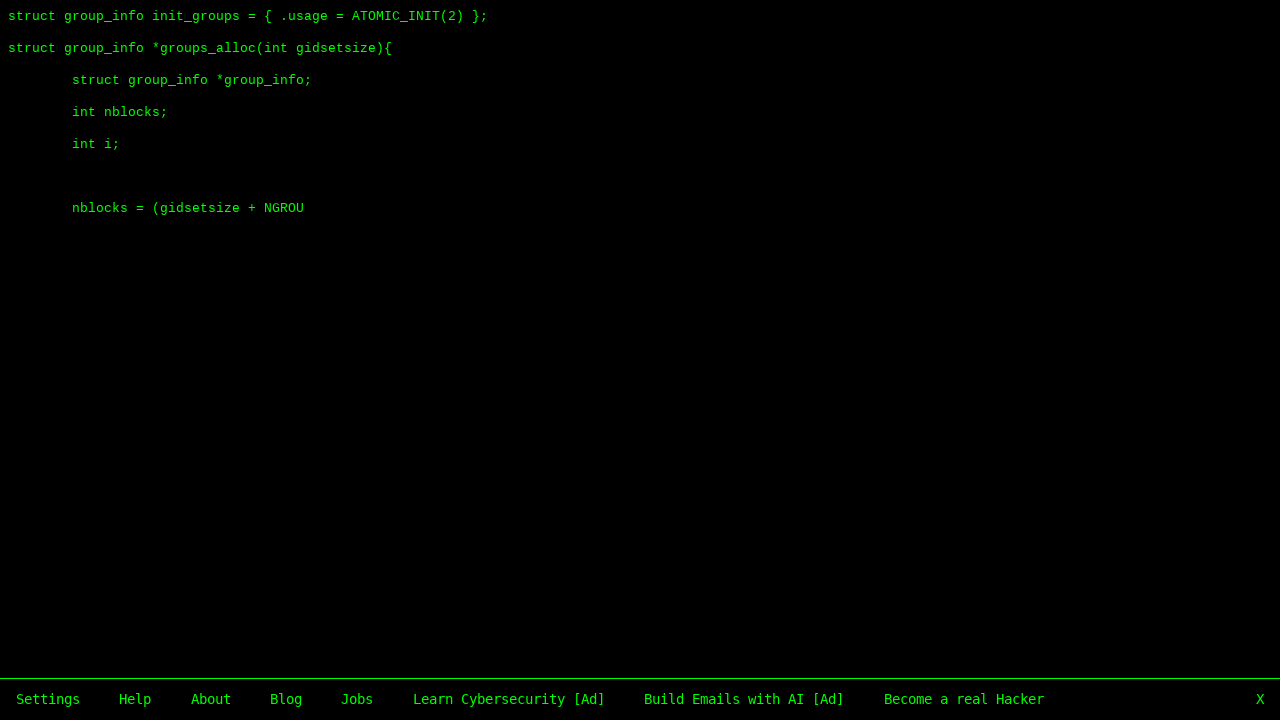

Waited 100ms to observe typing effect
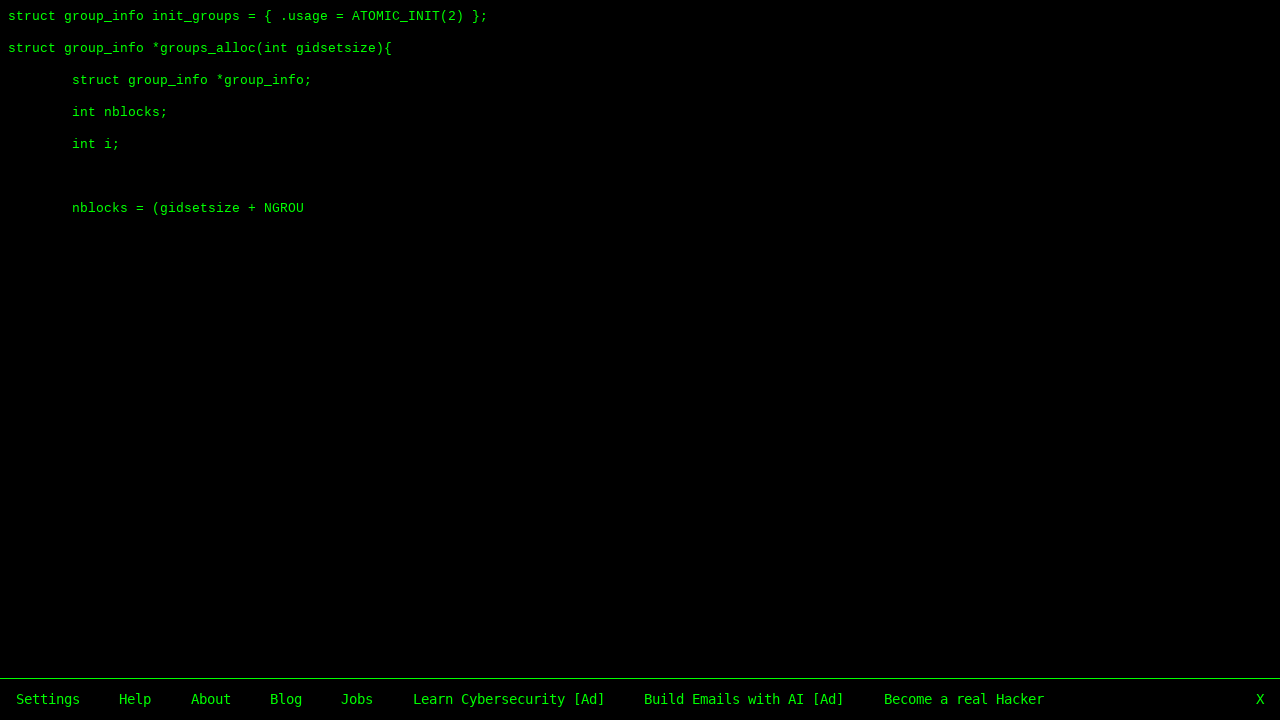

Typed 'HACK ' to trigger hacker-style text animation (iteration 14/20)
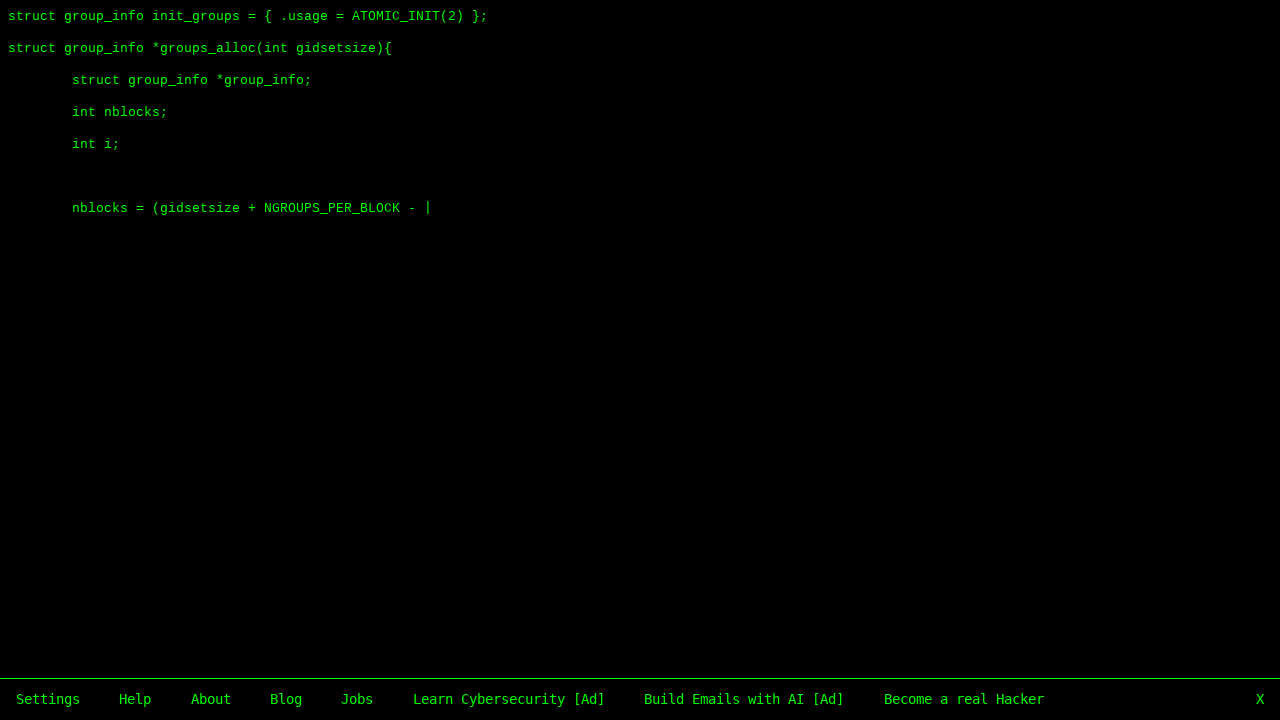

Waited 100ms to observe typing effect
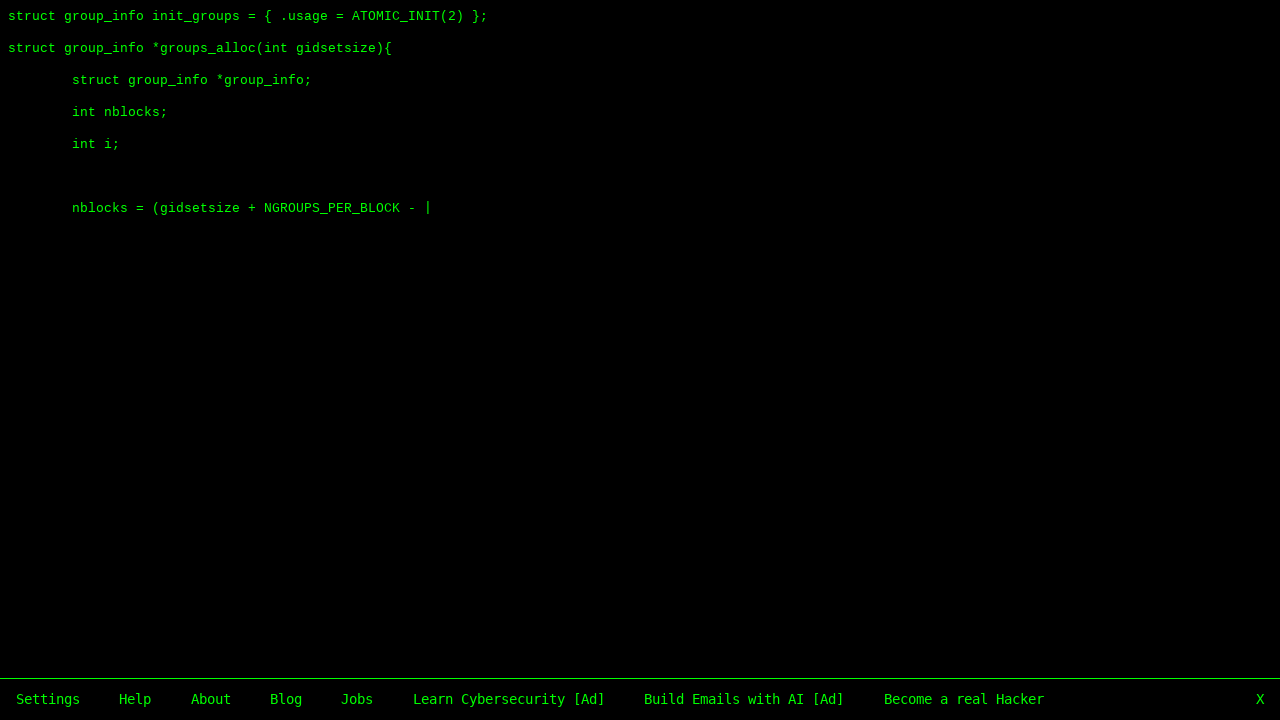

Typed 'HACK ' to trigger hacker-style text animation (iteration 15/20)
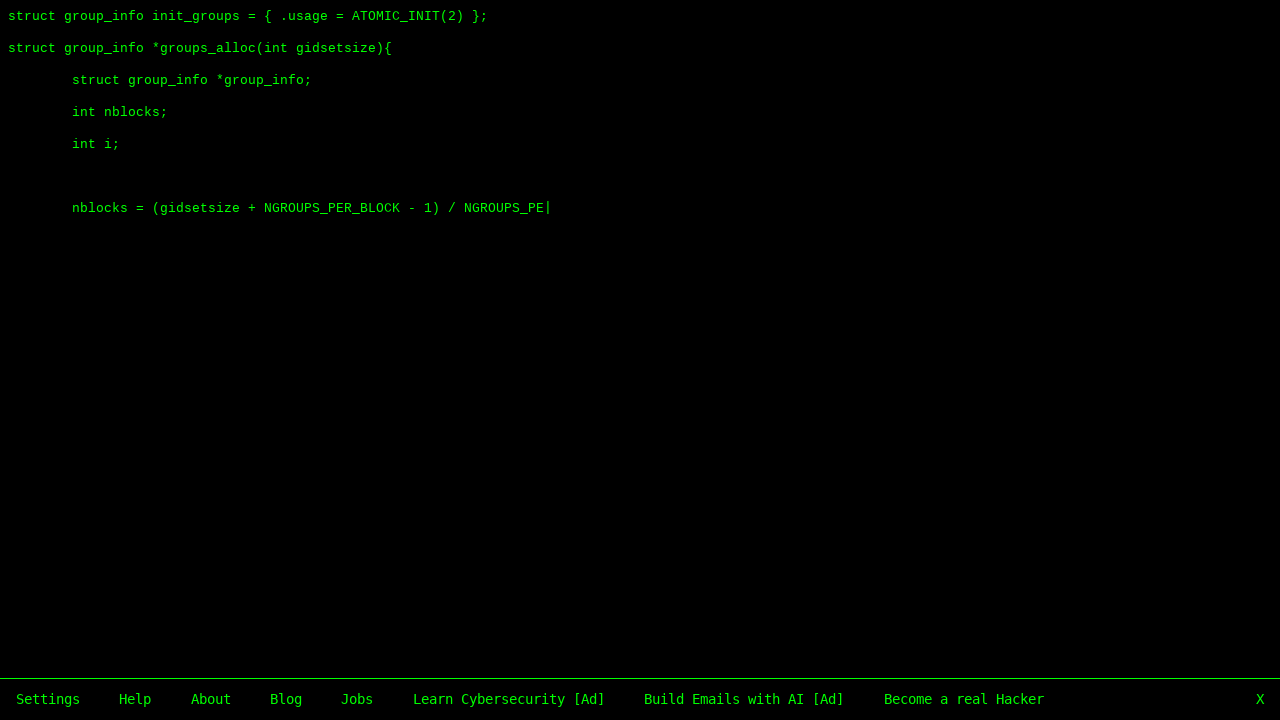

Waited 100ms to observe typing effect
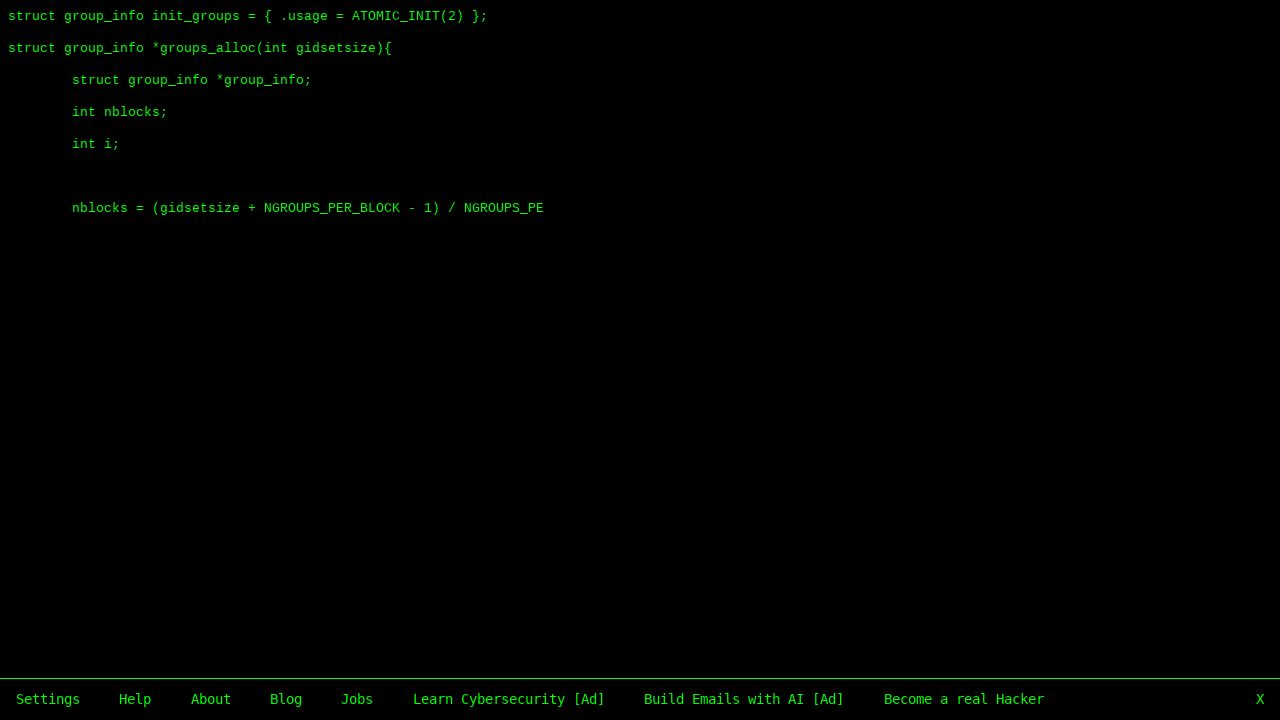

Typed 'HACK ' to trigger hacker-style text animation (iteration 16/20)
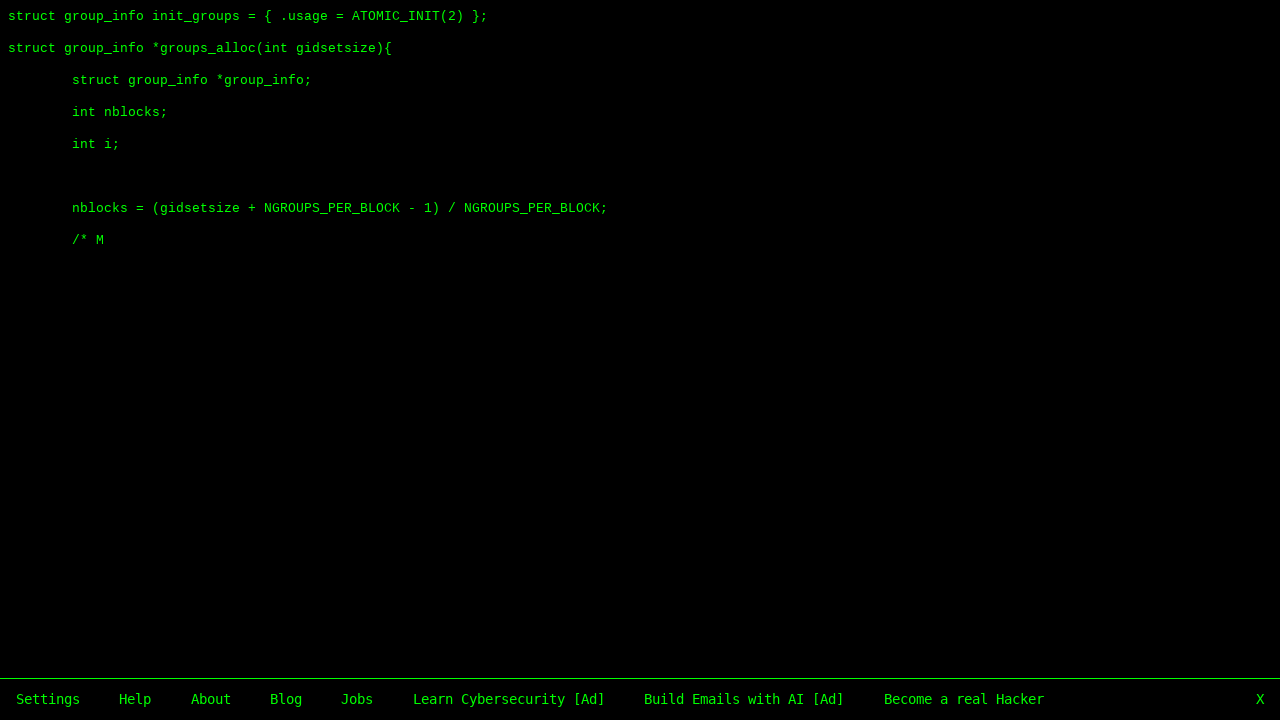

Waited 100ms to observe typing effect
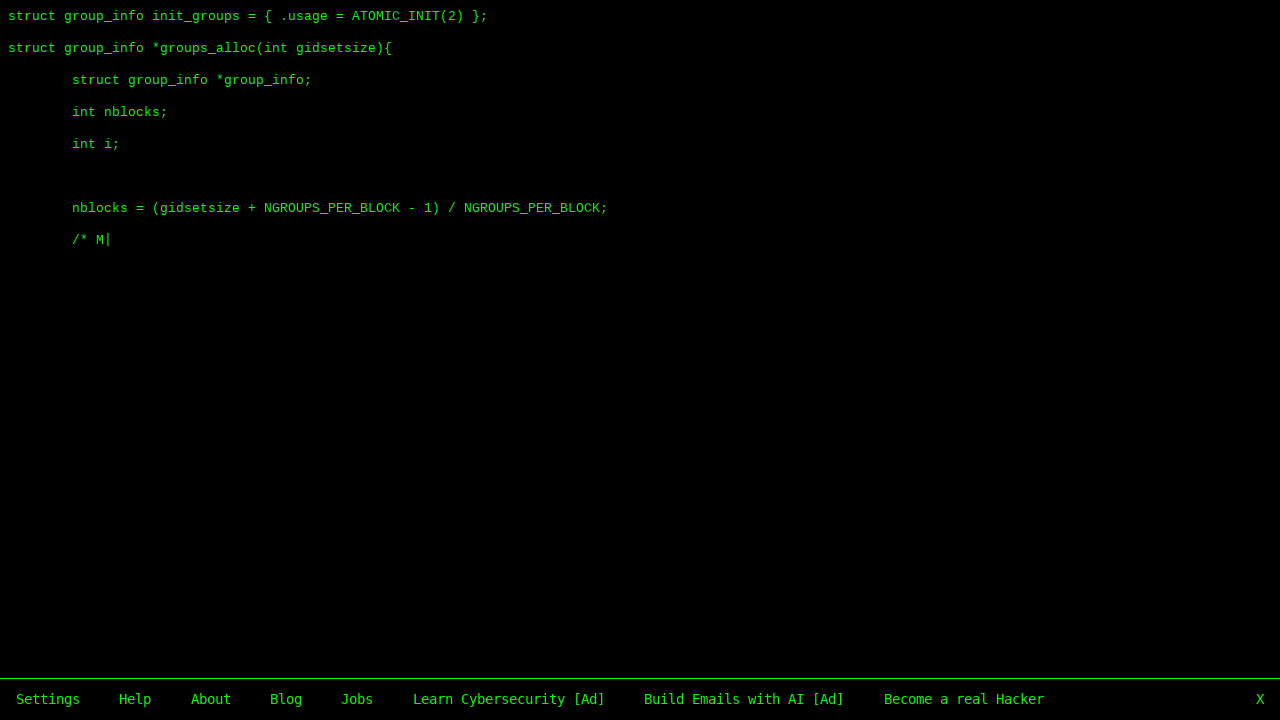

Typed 'HACK ' to trigger hacker-style text animation (iteration 17/20)
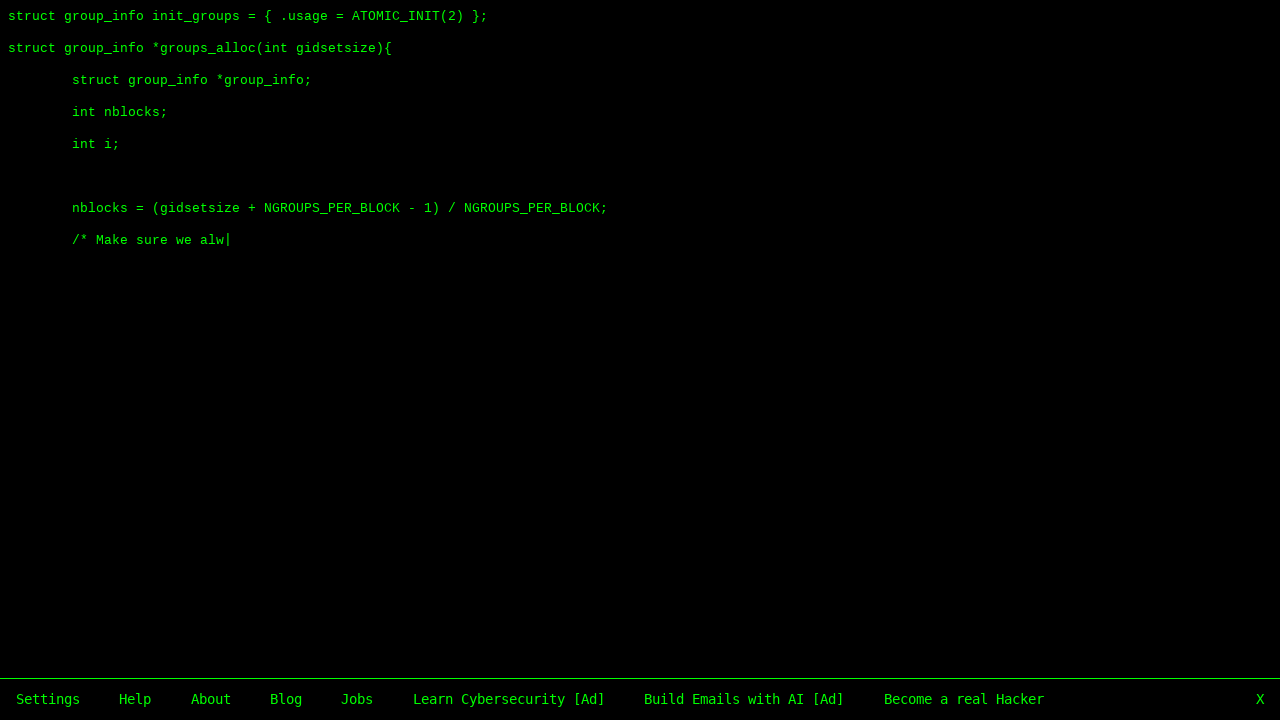

Waited 100ms to observe typing effect
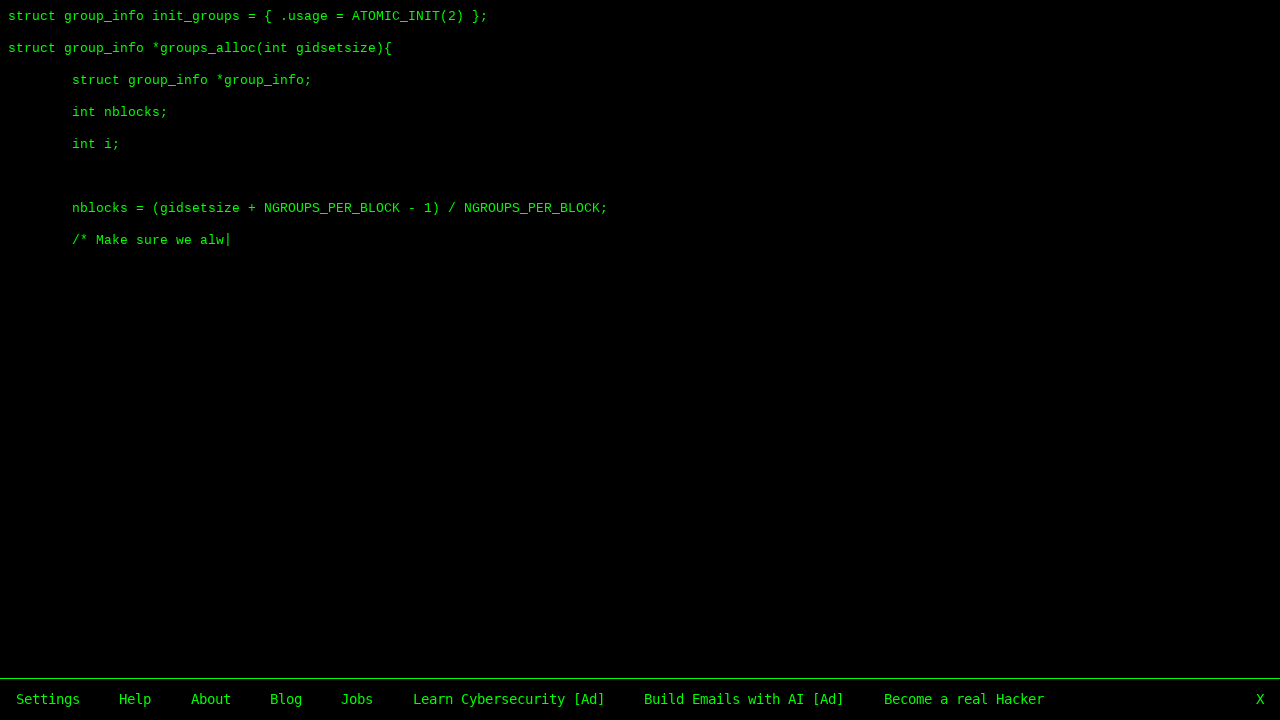

Typed 'HACK ' to trigger hacker-style text animation (iteration 18/20)
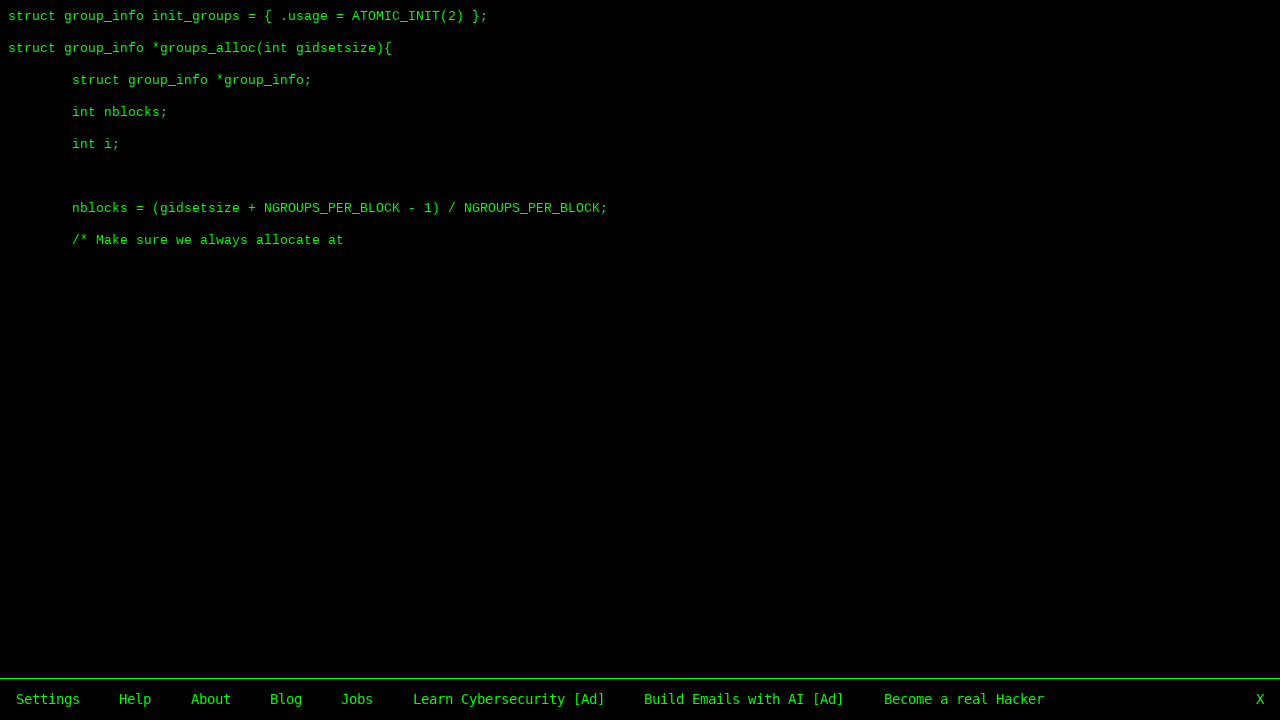

Waited 100ms to observe typing effect
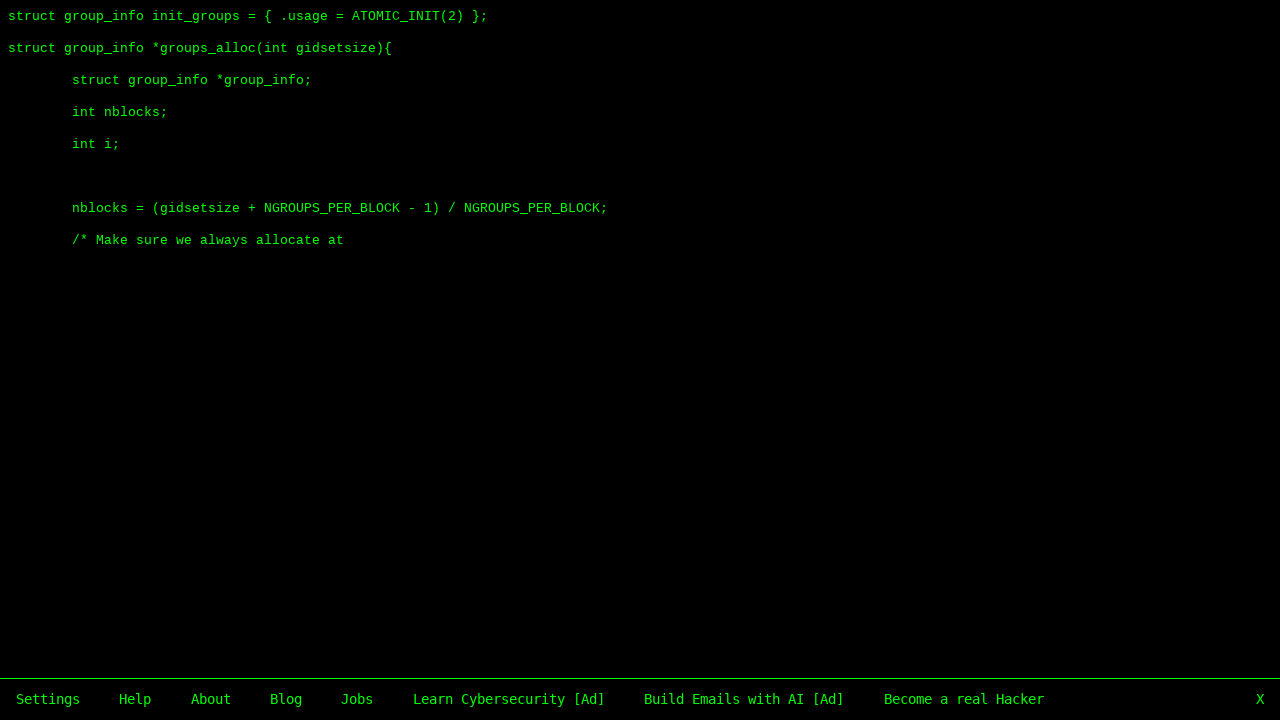

Typed 'HACK ' to trigger hacker-style text animation (iteration 19/20)
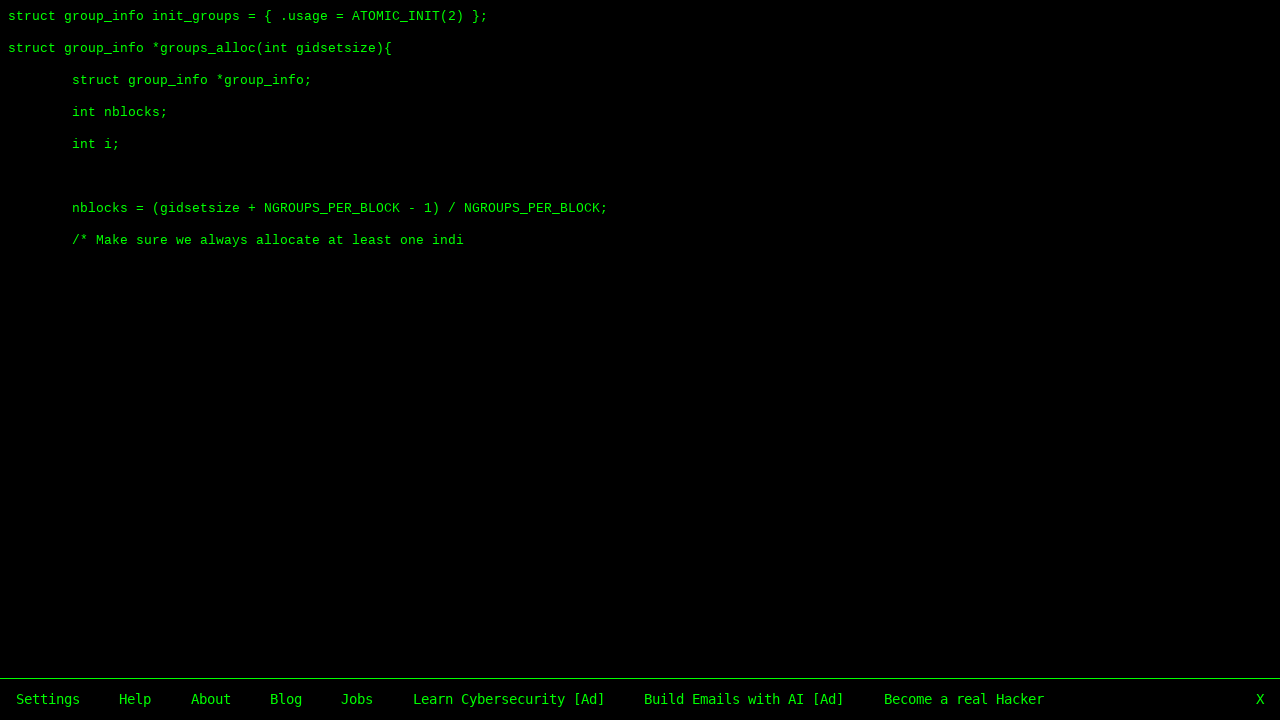

Waited 100ms to observe typing effect
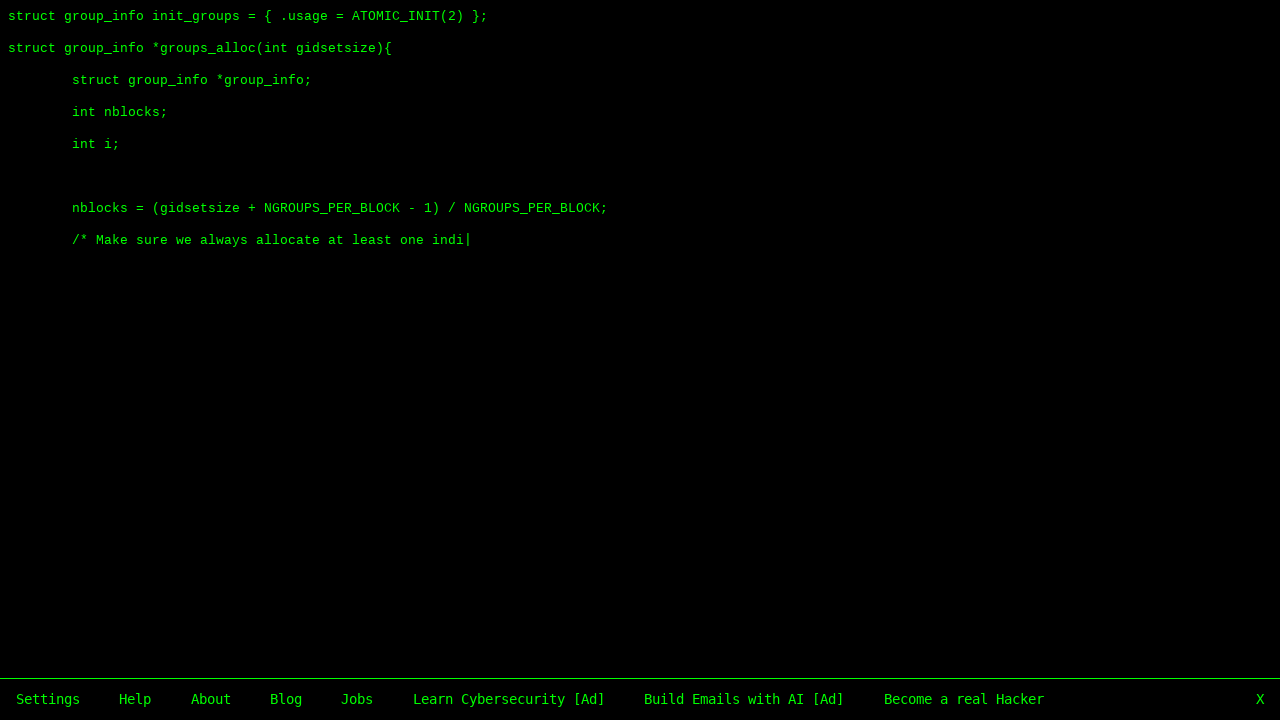

Typed 'HACK ' to trigger hacker-style text animation (iteration 20/20)
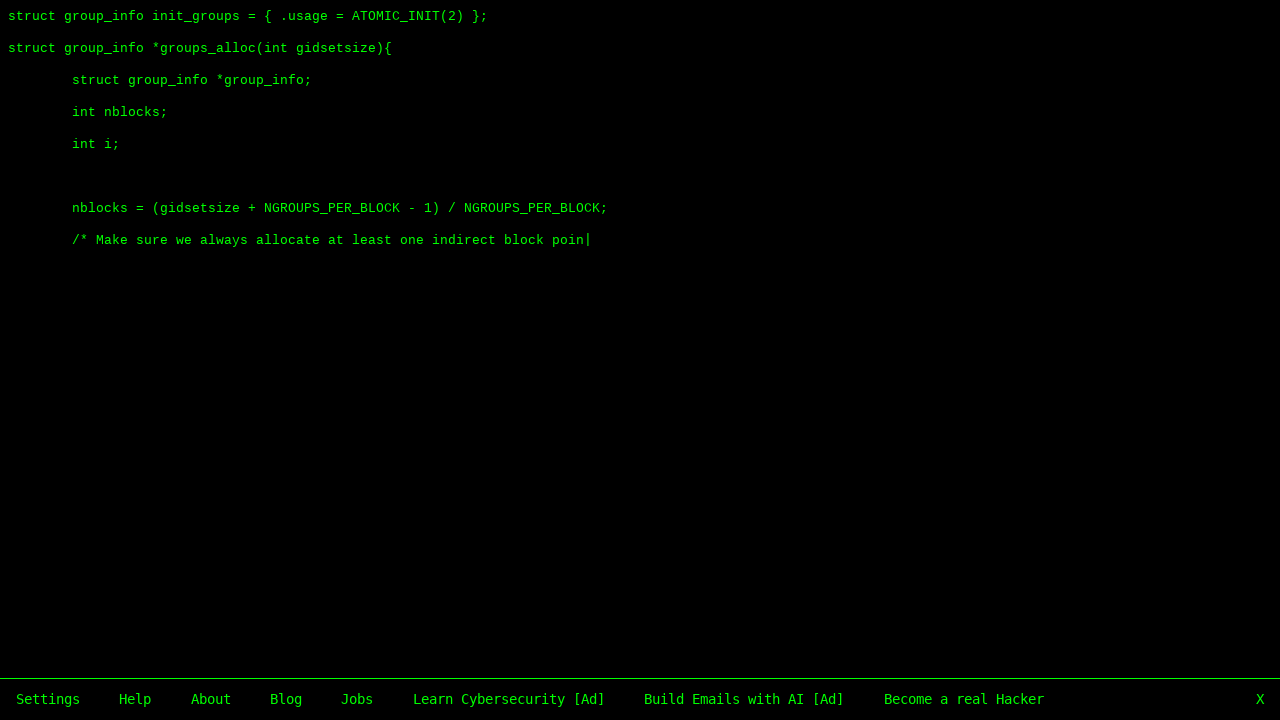

Waited 100ms to observe typing effect
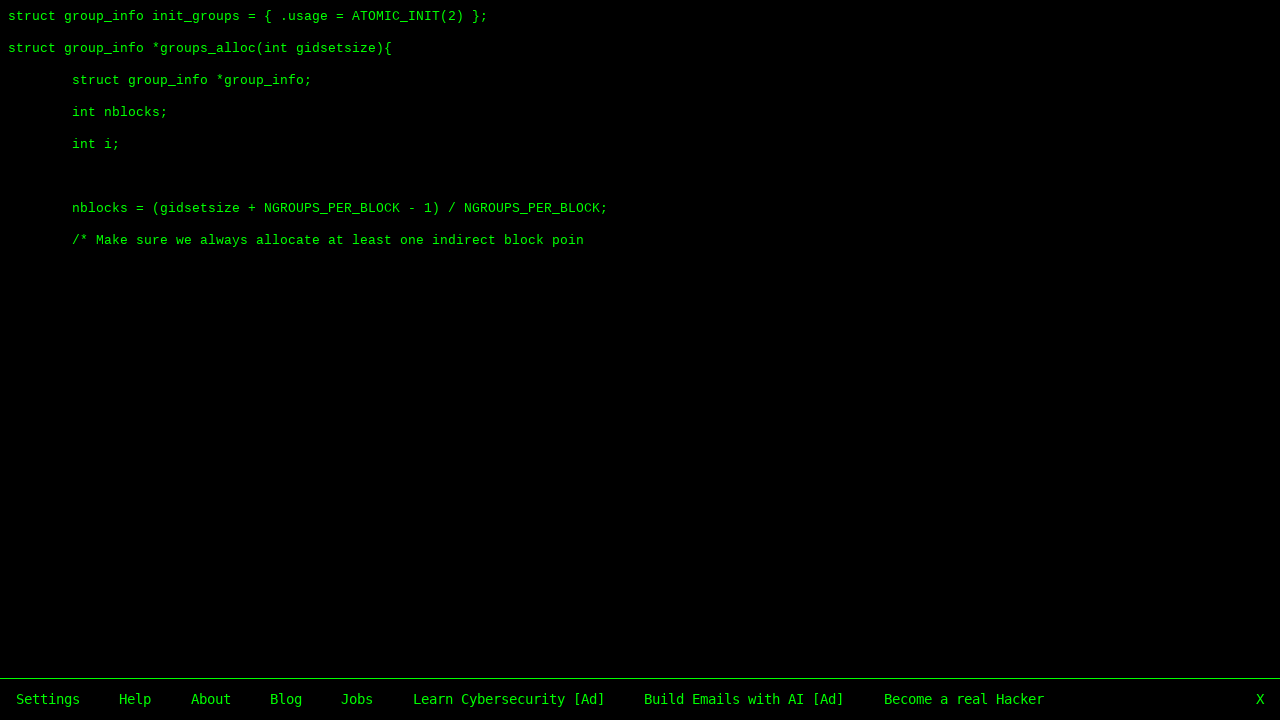

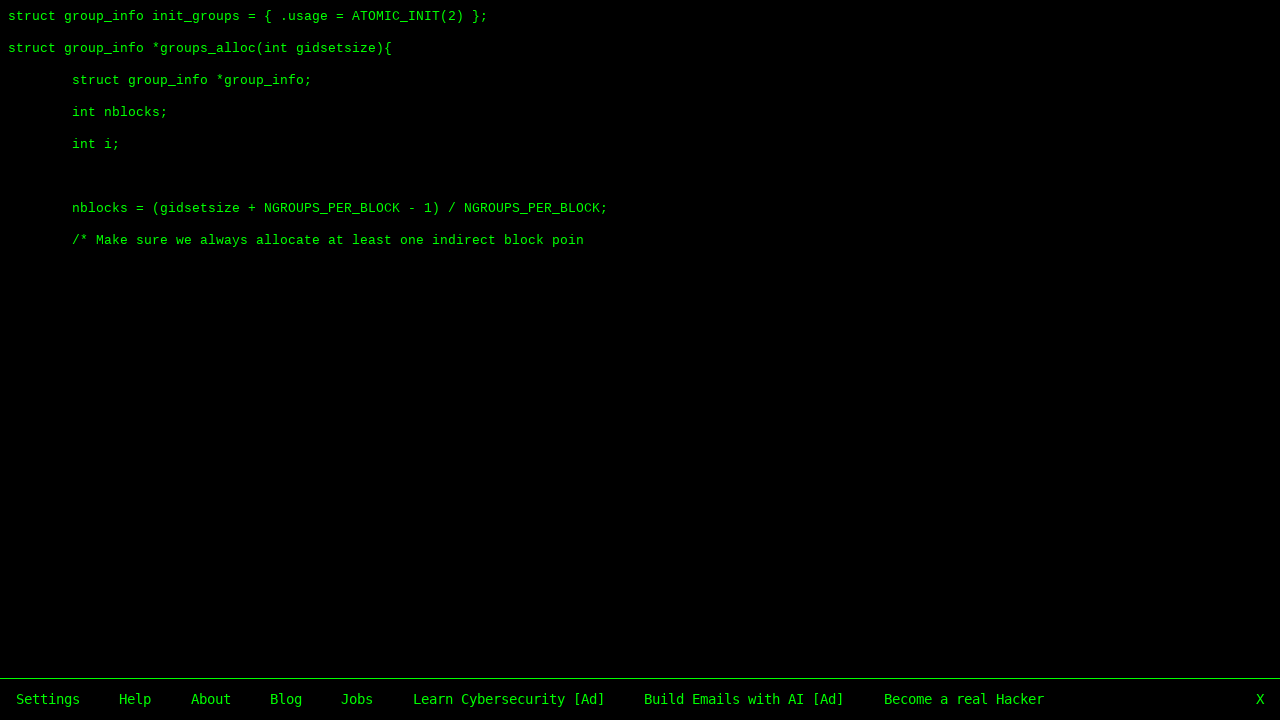